Opens multiple links that have target="_blank" attribute (excluding mailto links) from the Selenium documentation homepage, then switches between the opened windows to print their titles

Starting URL: https://www.selenium.dev/

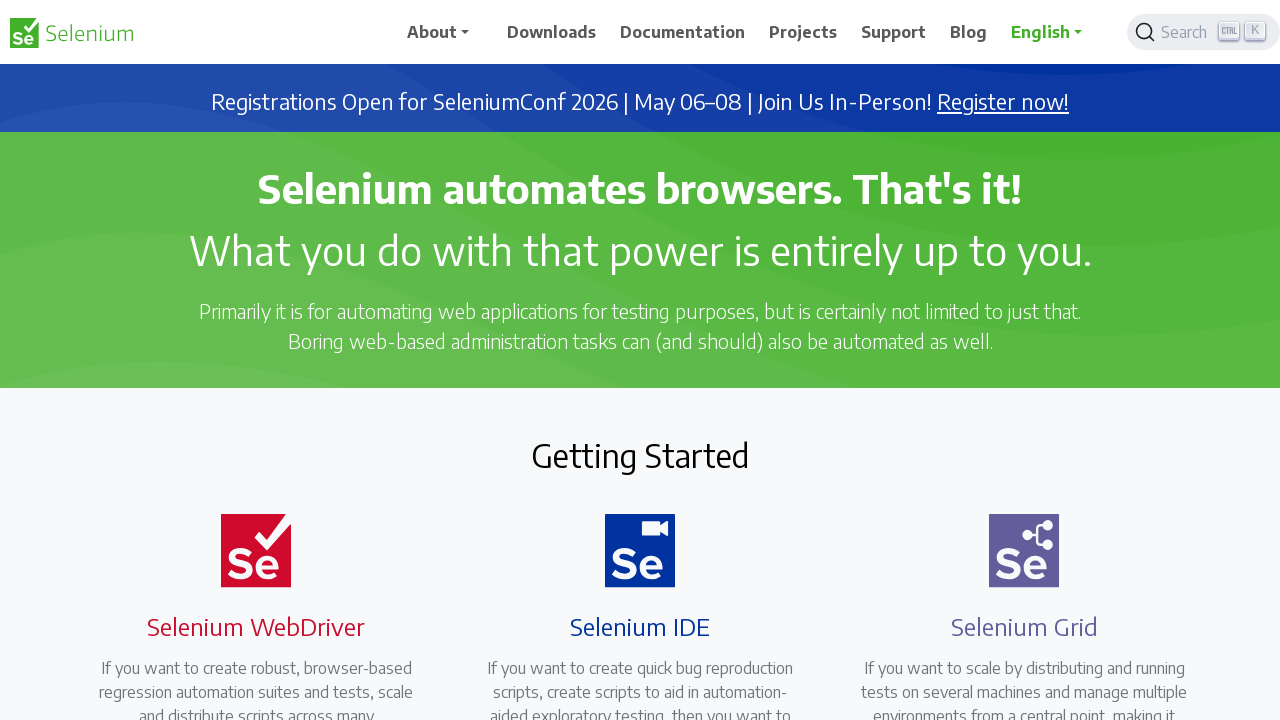

Located all links with target='_blank' attribute on Selenium homepage
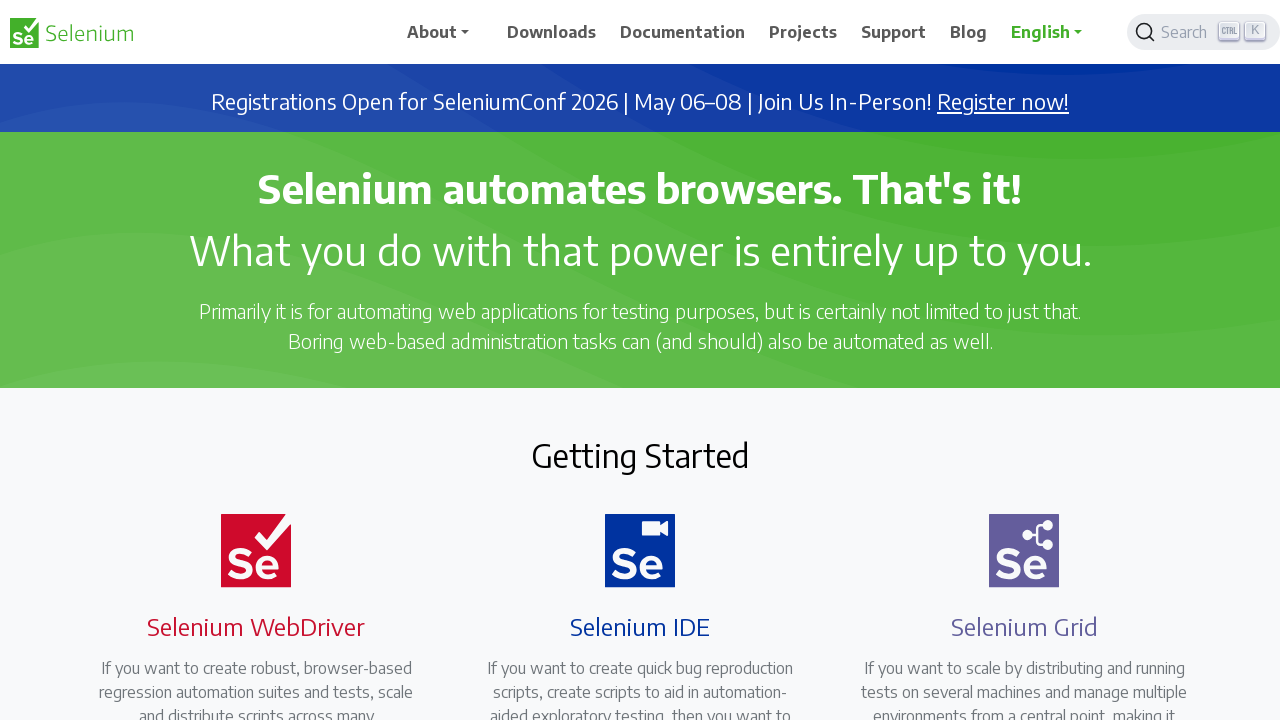

Retrieved href attribute from link
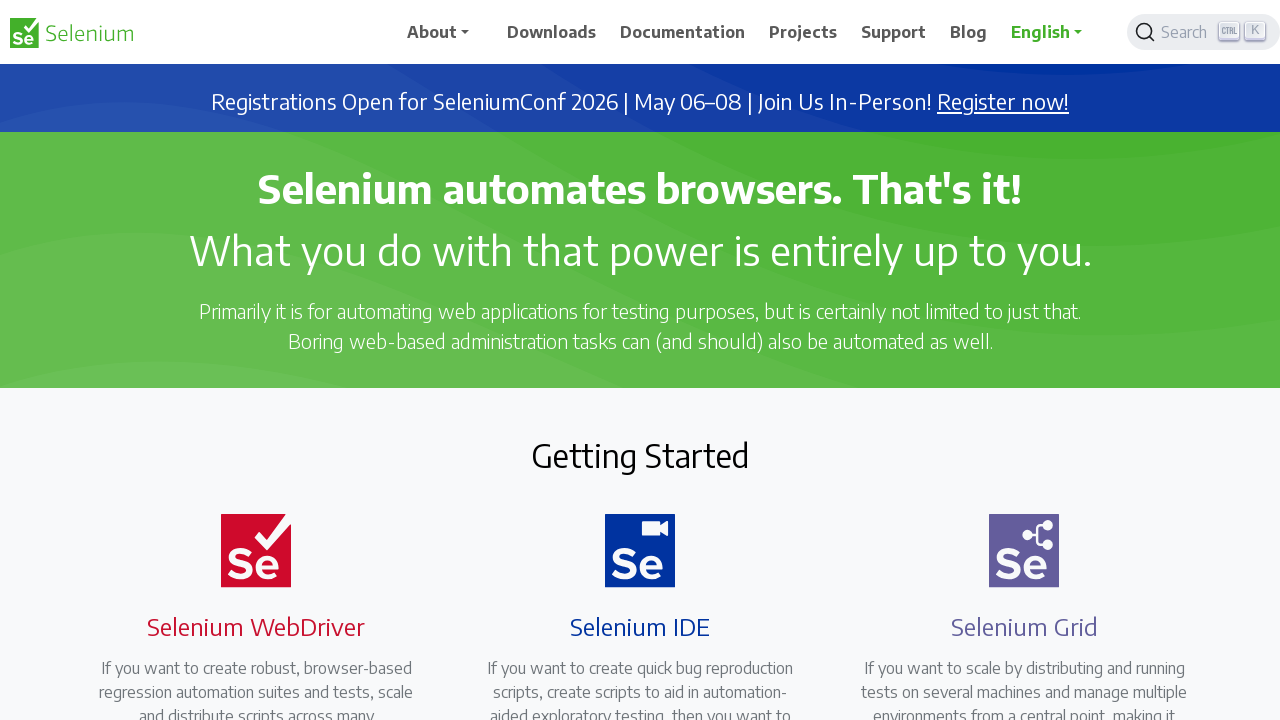

Clicked link to open in new tab: https://seleniumconf.com/register/?utm_medium=Referral&utm_source=selenium.dev&utm_campaign=register at (1003, 102) on a[target='_blank'] >> nth=0
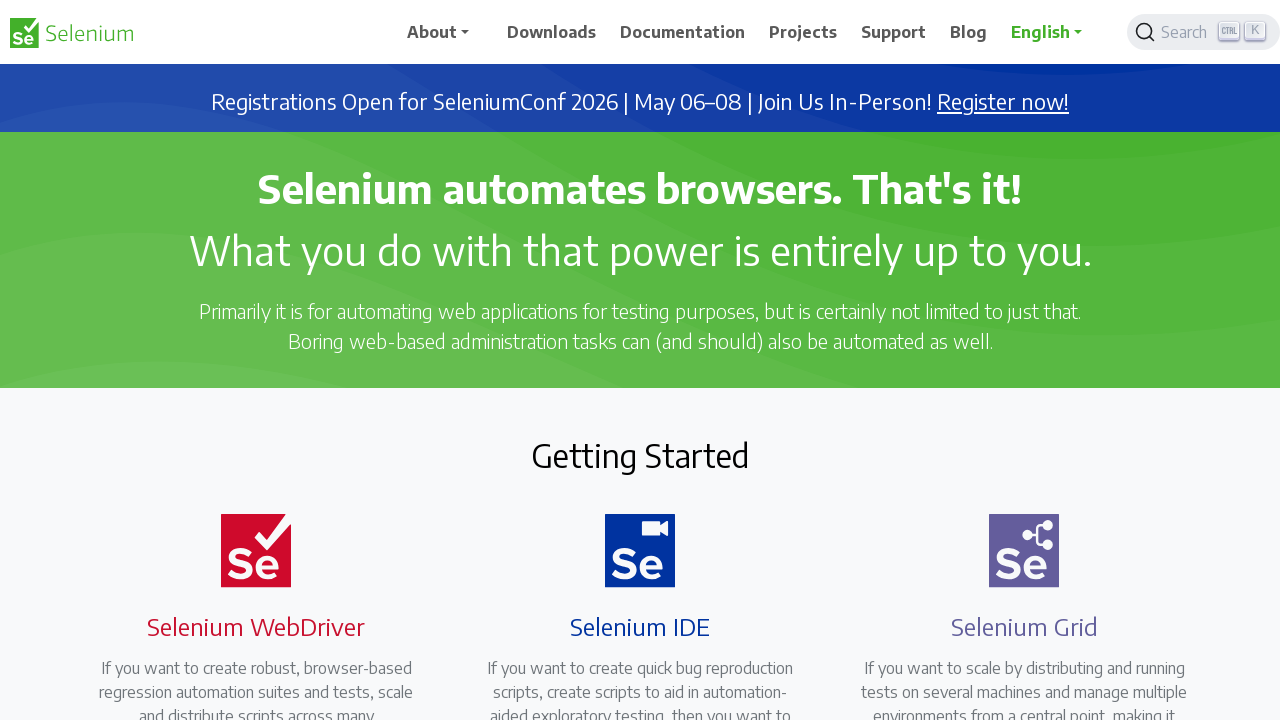

New page opened in new context
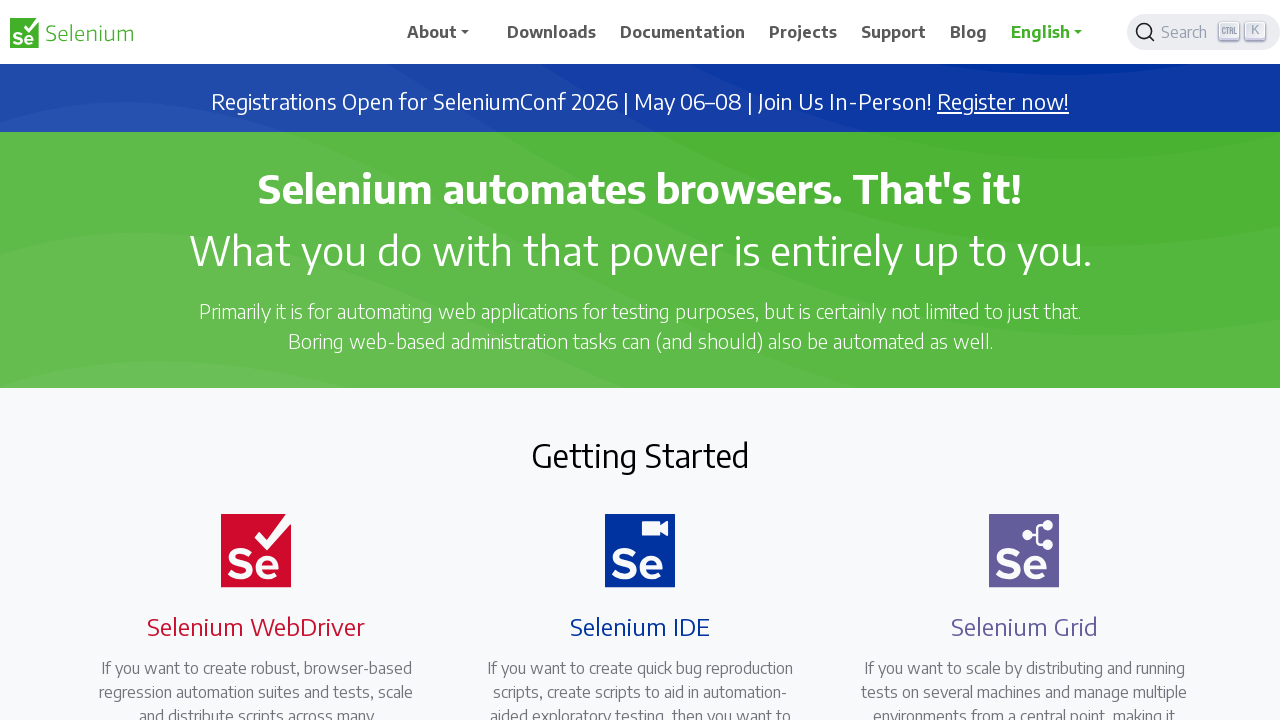

Retrieved href attribute from link
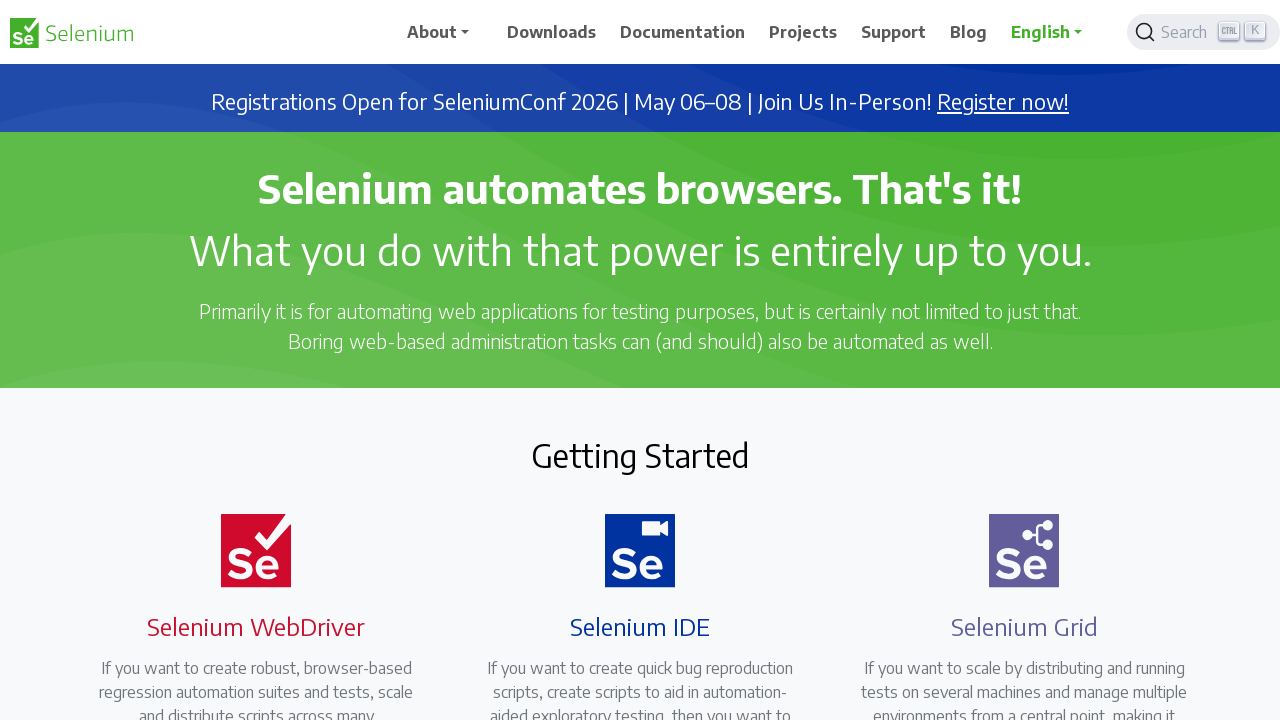

Clicked link to open in new tab: https://opencollective.com/selenium at (687, 409) on a[target='_blank'] >> nth=1
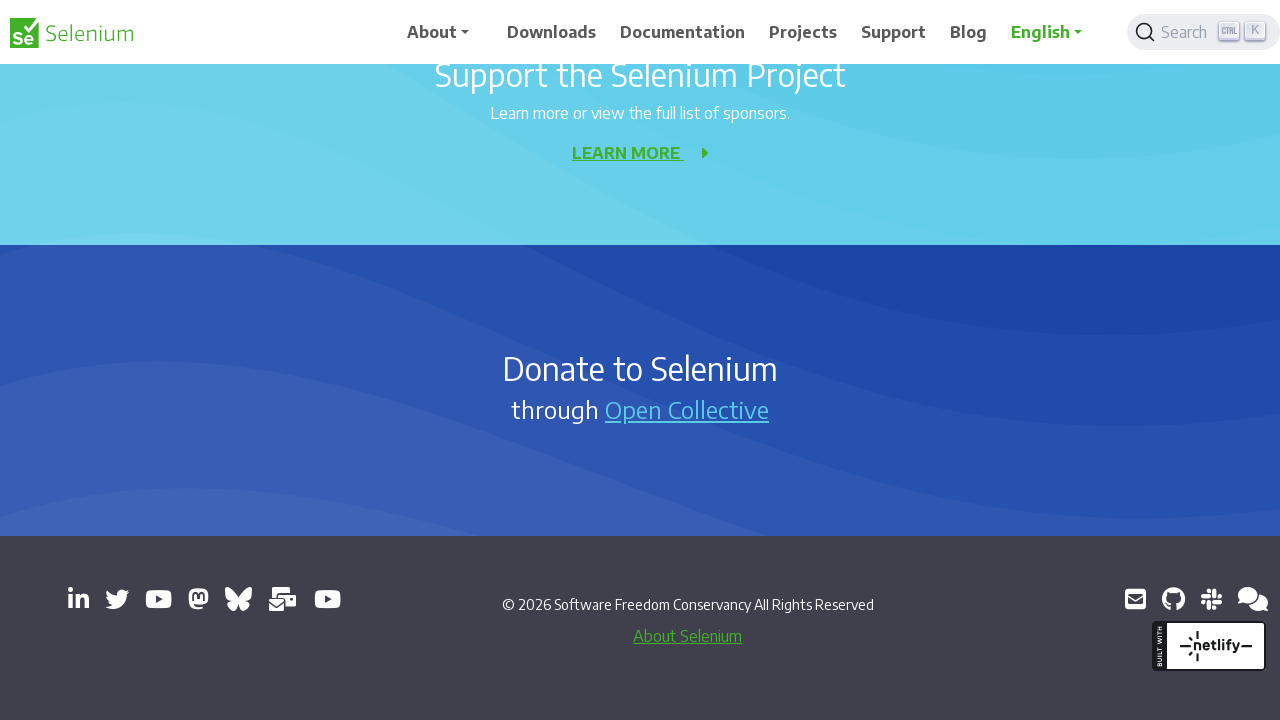

New page opened in new context
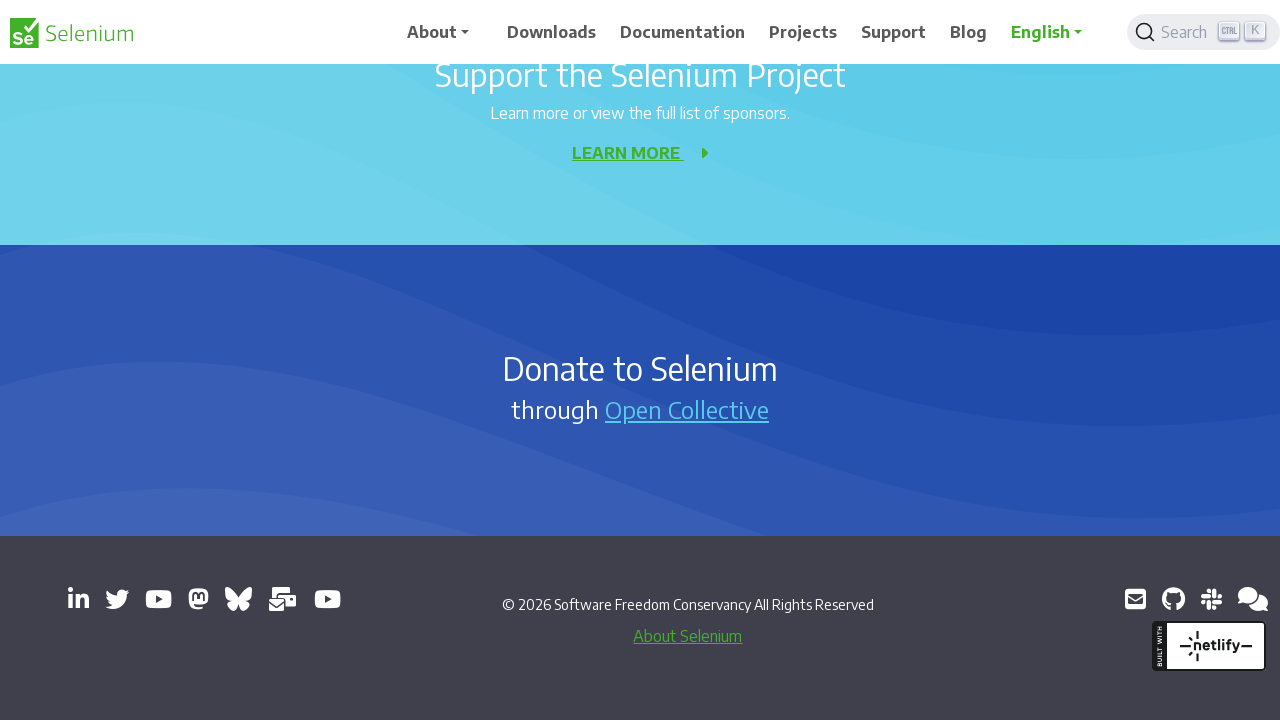

Retrieved href attribute from link
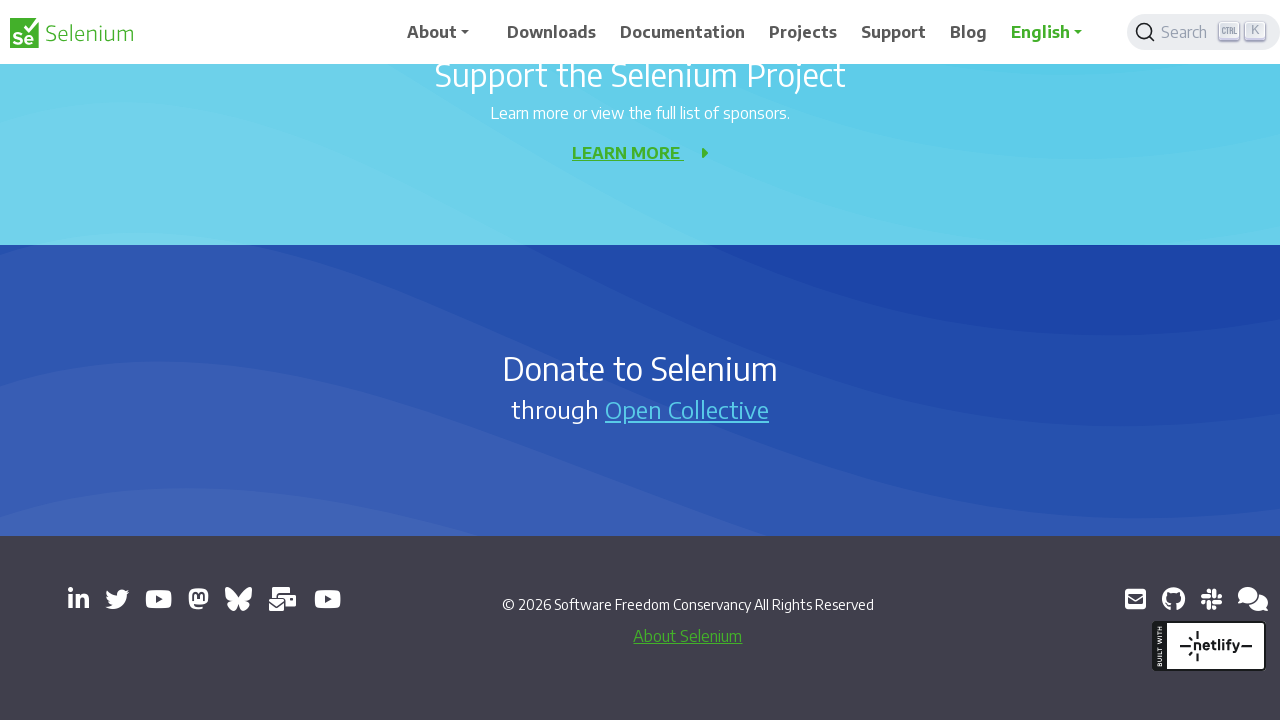

Clicked link to open in new tab: https://www.linkedin.com/company/4826427/ at (78, 599) on a[target='_blank'] >> nth=2
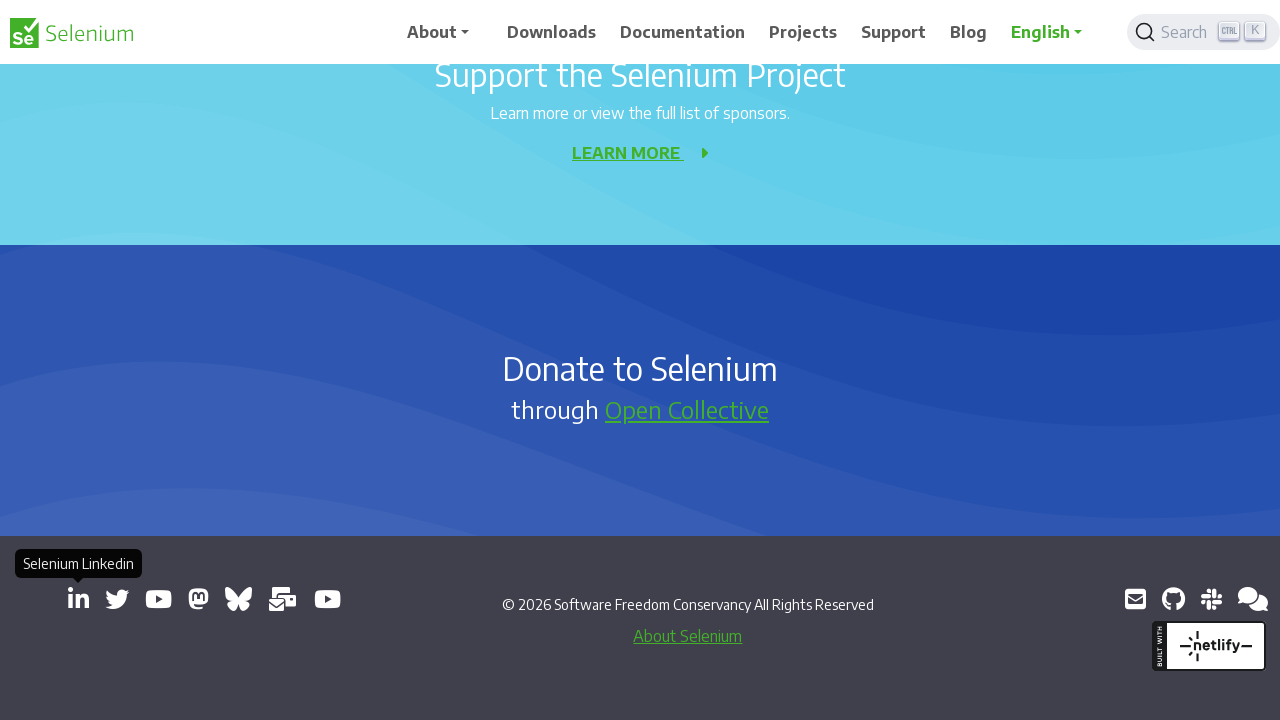

New page opened in new context
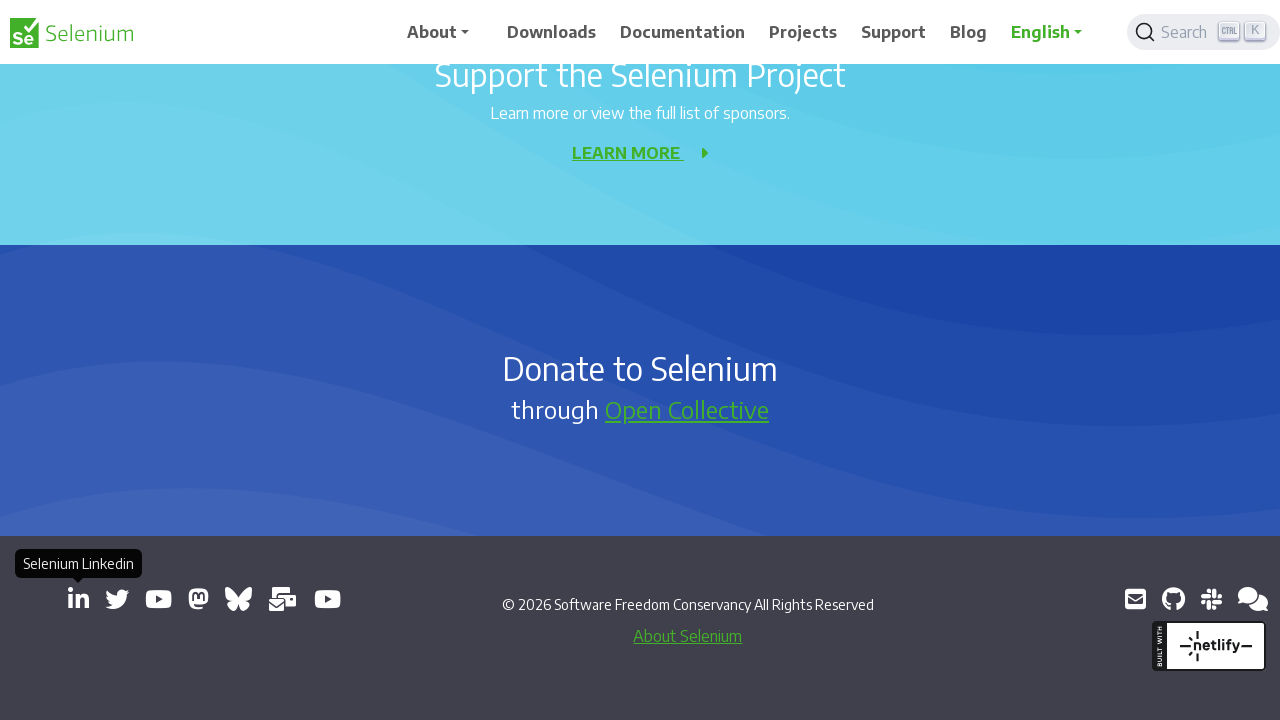

Retrieved href attribute from link
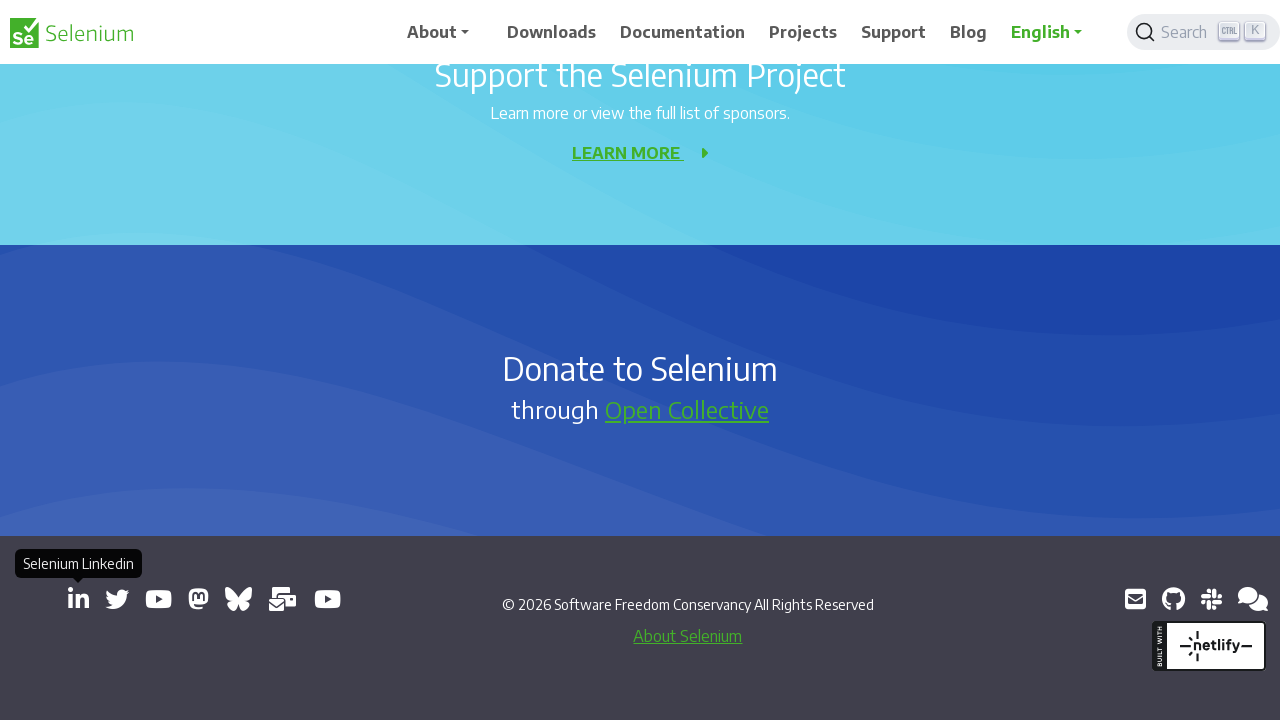

Clicked link to open in new tab: https://x.com/SeleniumHQ at (117, 599) on a[target='_blank'] >> nth=3
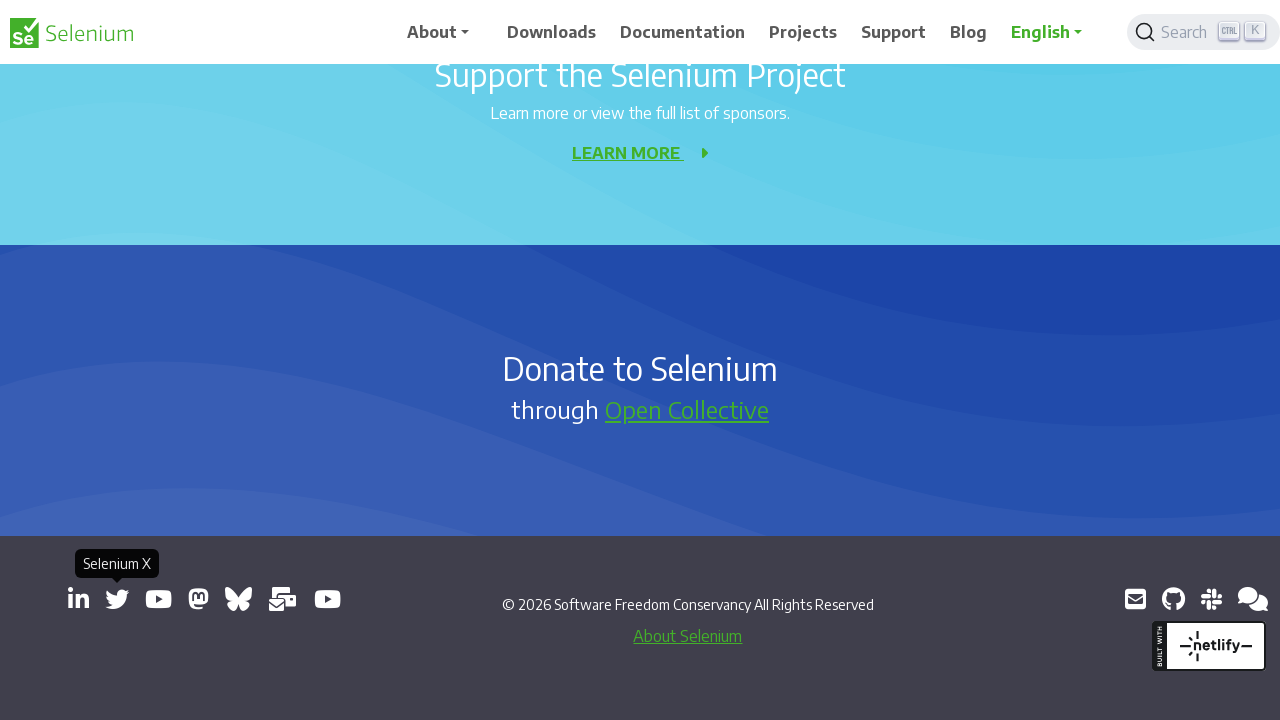

New page opened in new context
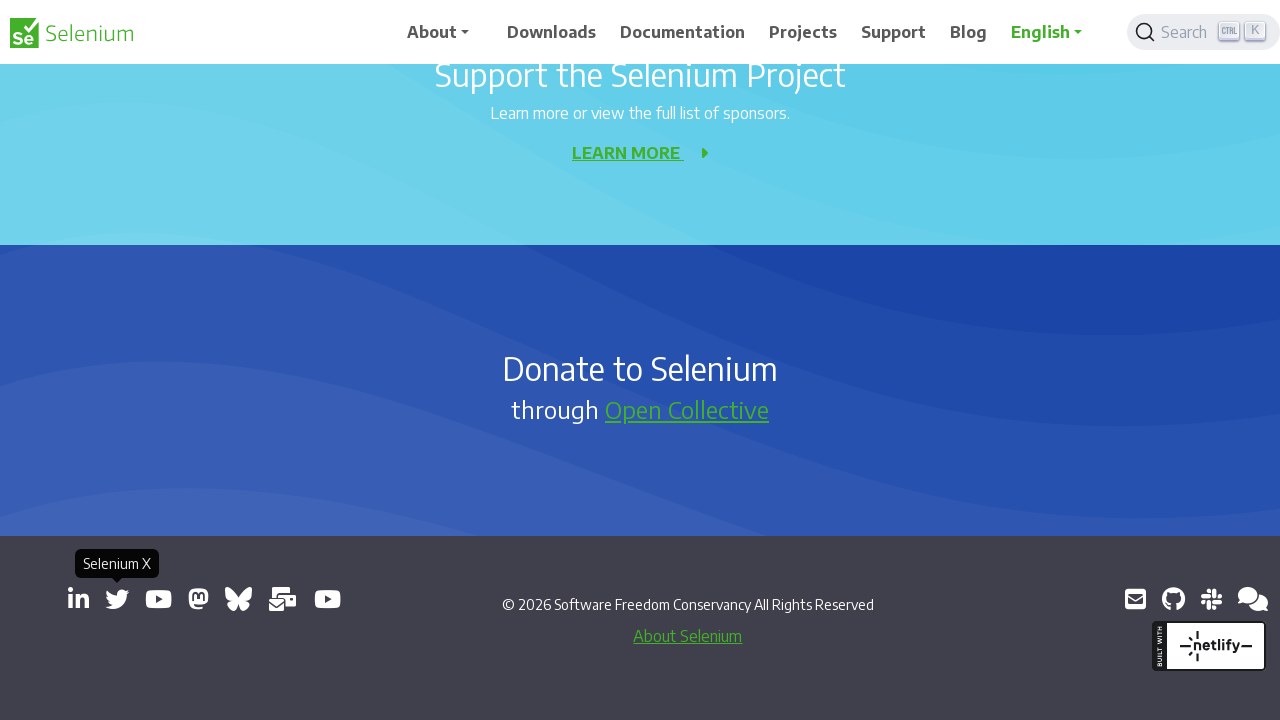

Retrieved href attribute from link
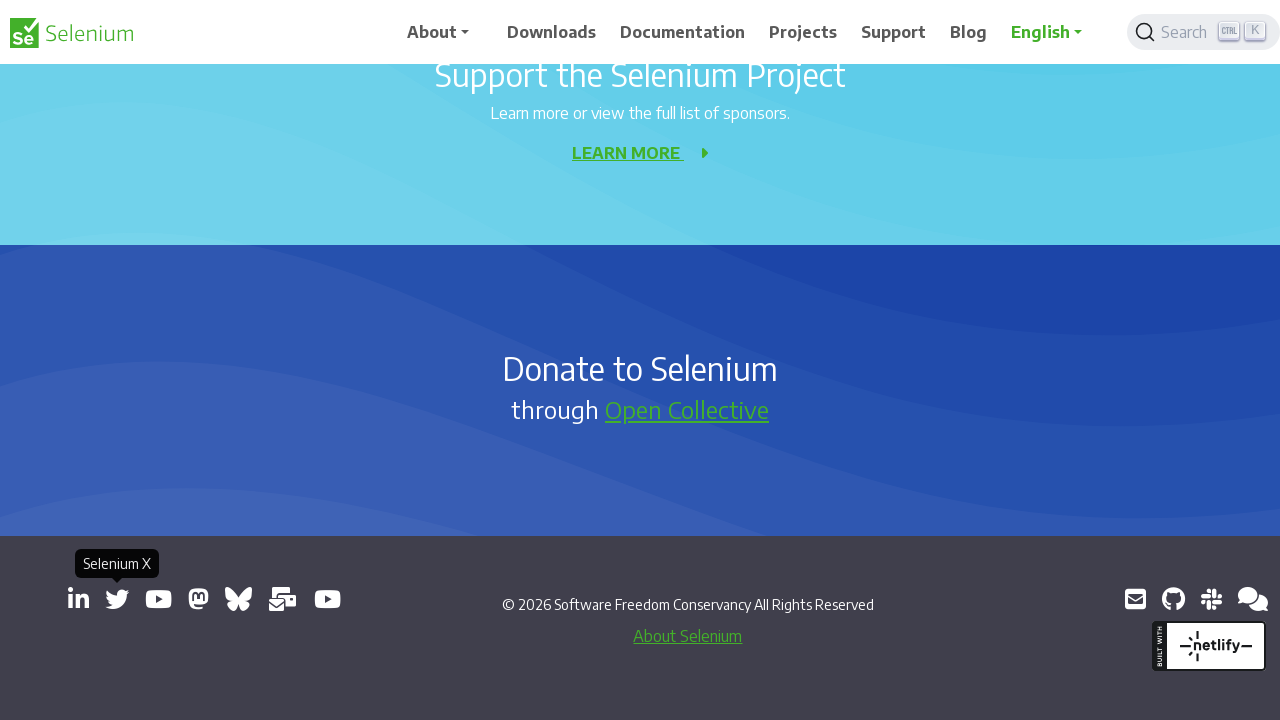

Clicked link to open in new tab: https://www.youtube.com/@SeleniumHQProject/ at (158, 599) on a[target='_blank'] >> nth=4
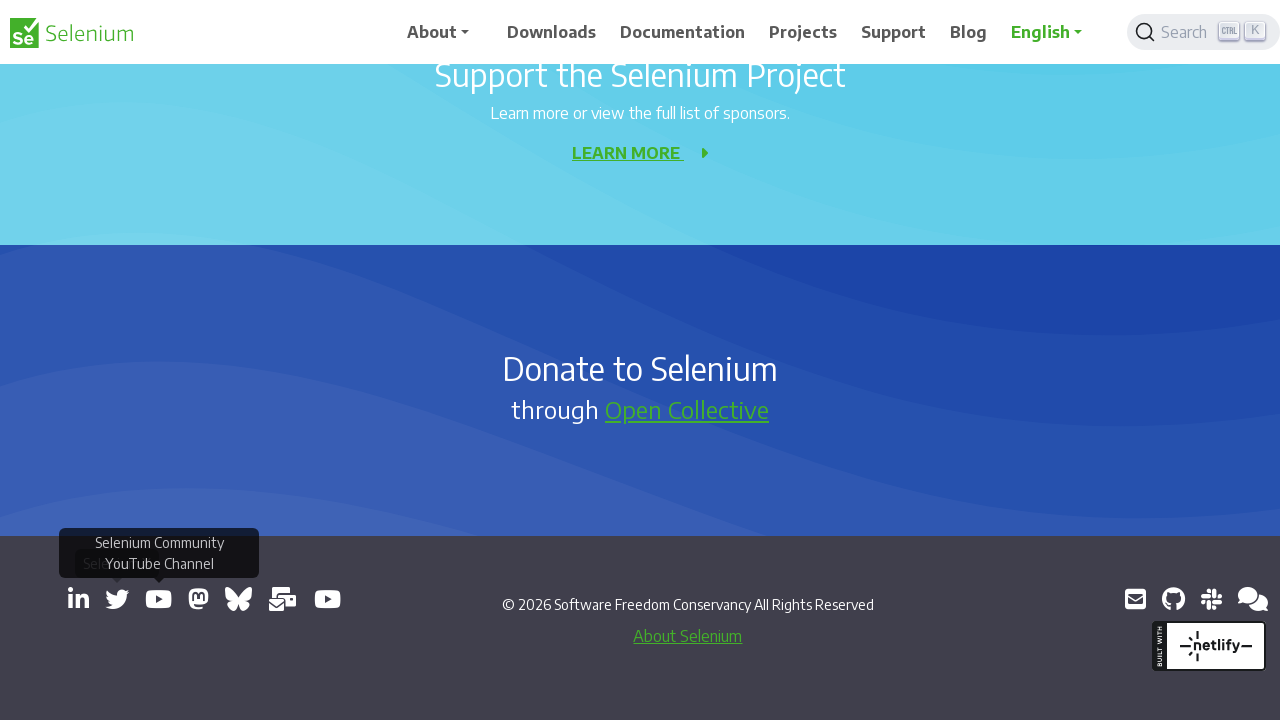

New page opened in new context
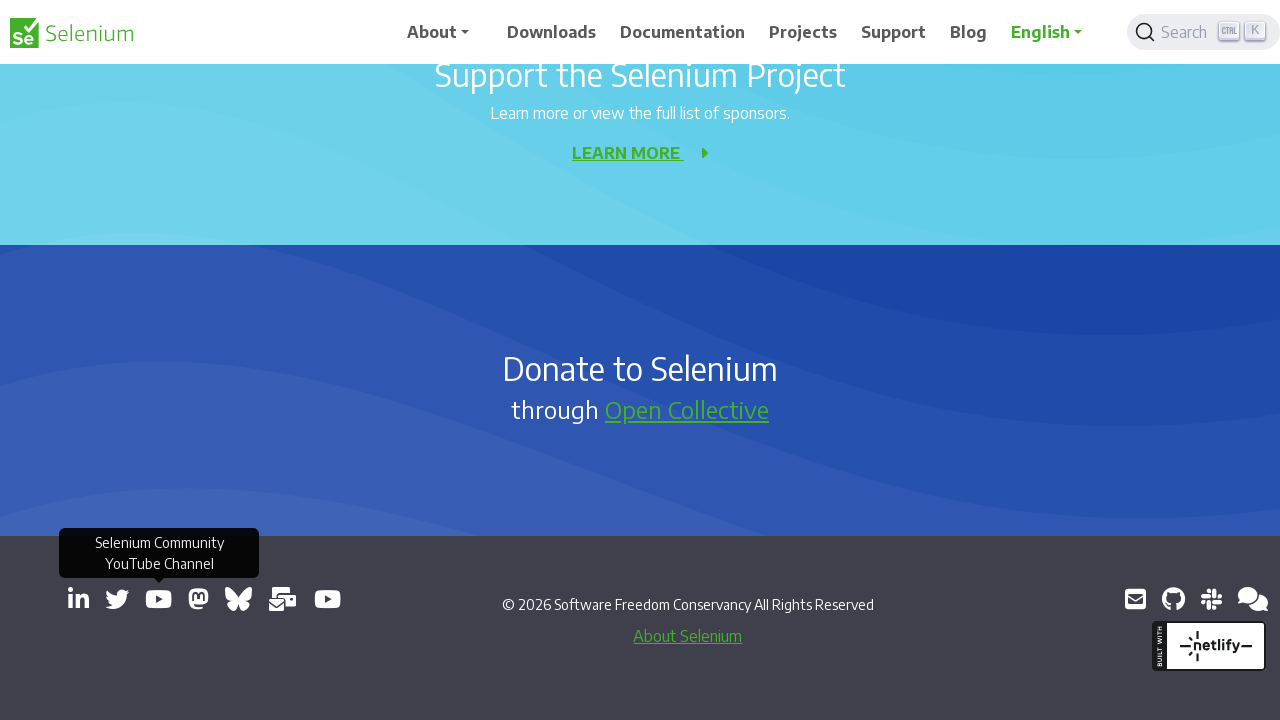

Retrieved href attribute from link
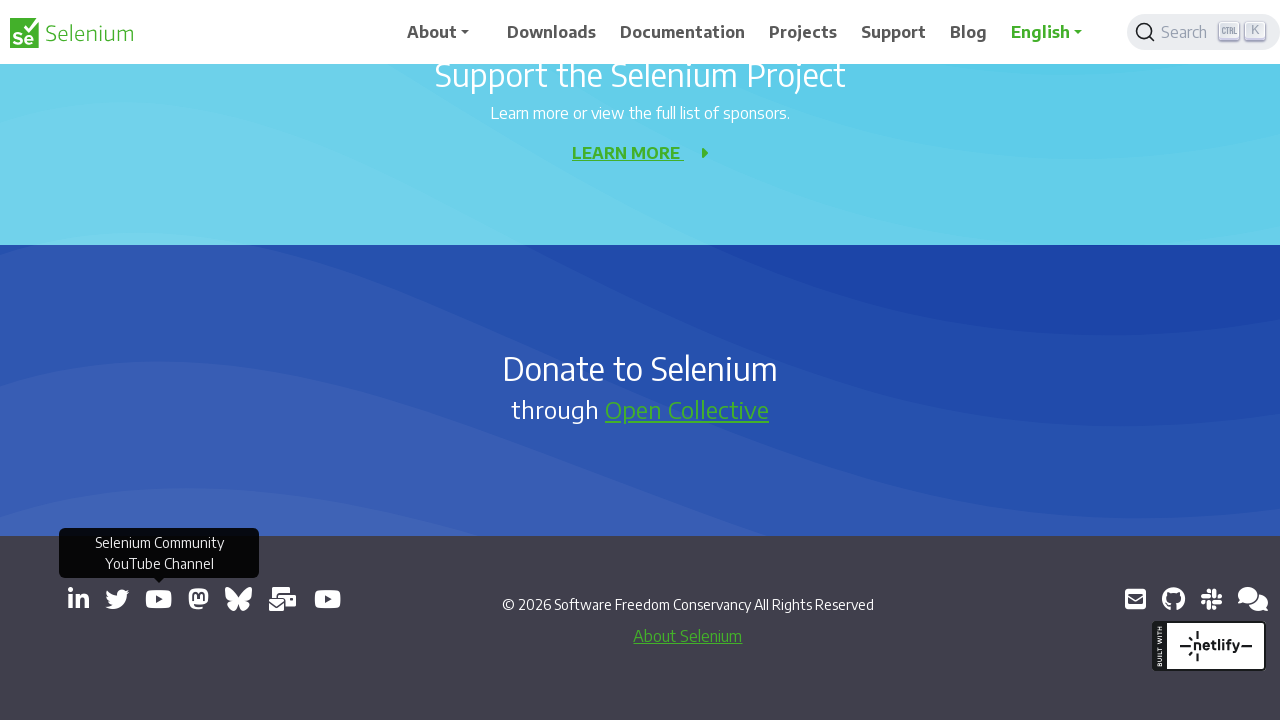

Clicked link to open in new tab: https://mastodon.social/@seleniumHQ@fosstodon.org at (198, 599) on a[target='_blank'] >> nth=5
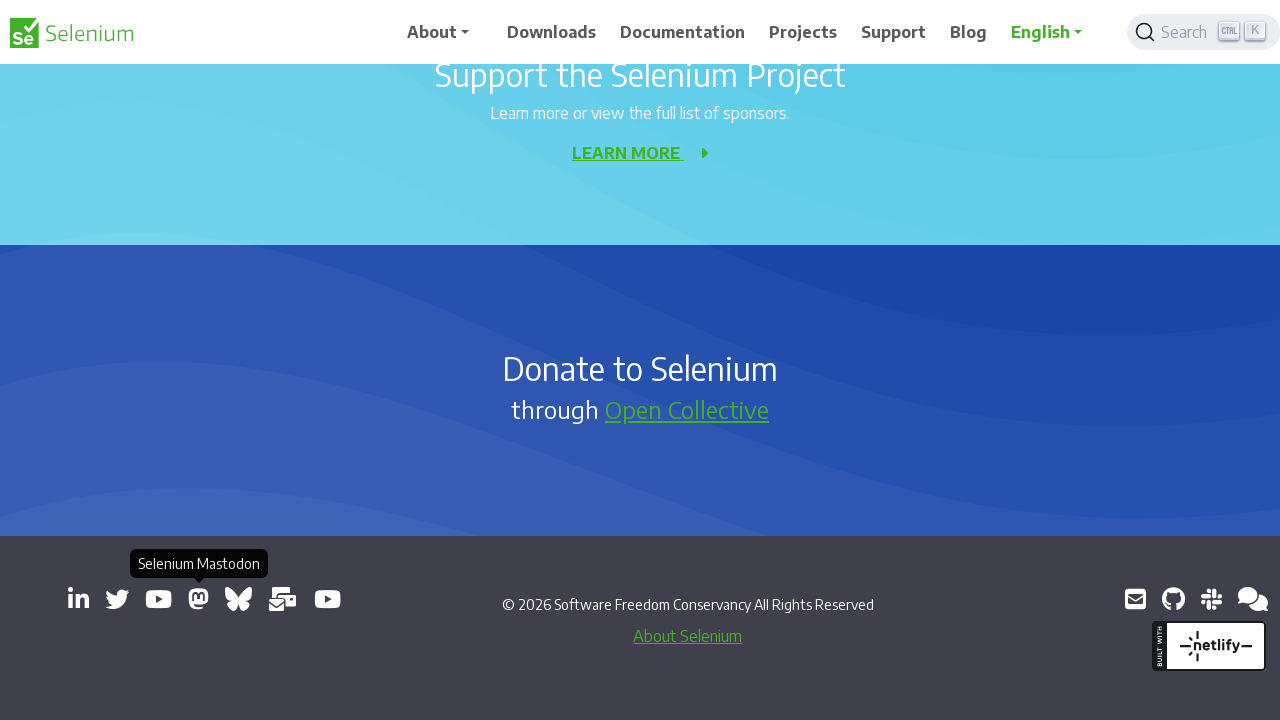

New page opened in new context
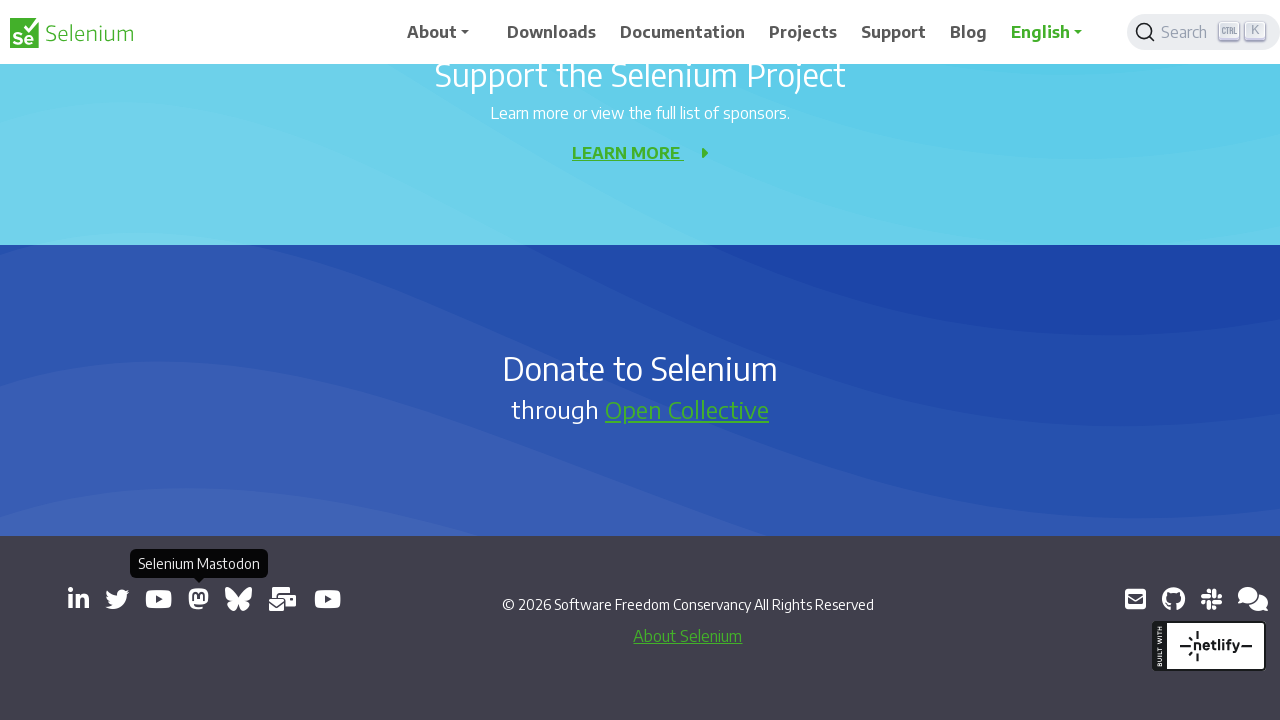

Retrieved href attribute from link
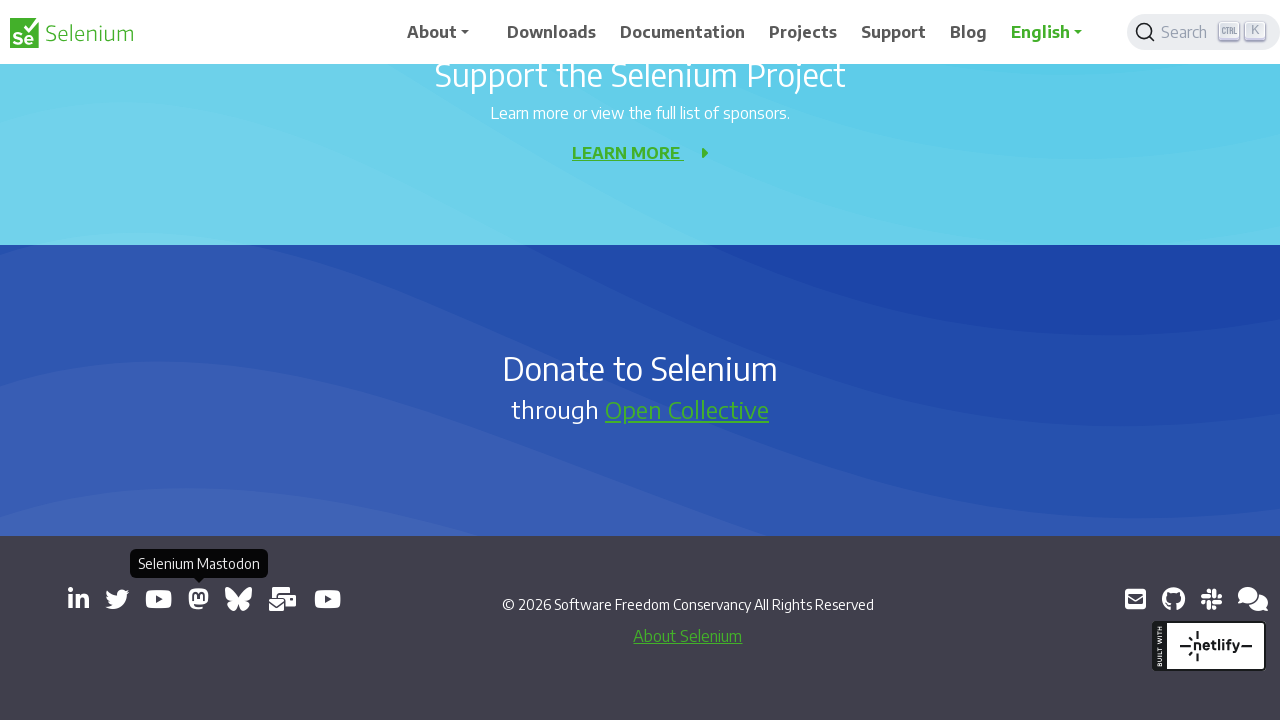

Clicked link to open in new tab: https://bsky.app/profile/seleniumconf.bsky.social at (238, 599) on a[target='_blank'] >> nth=6
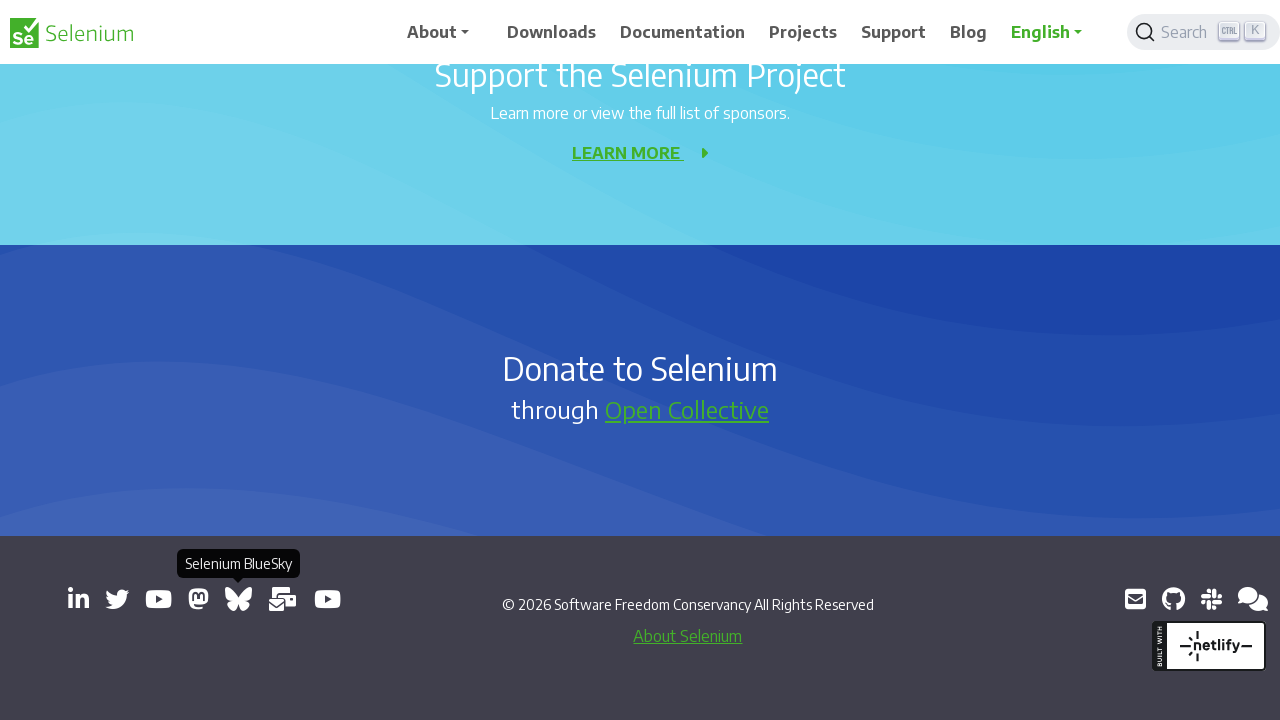

New page opened in new context
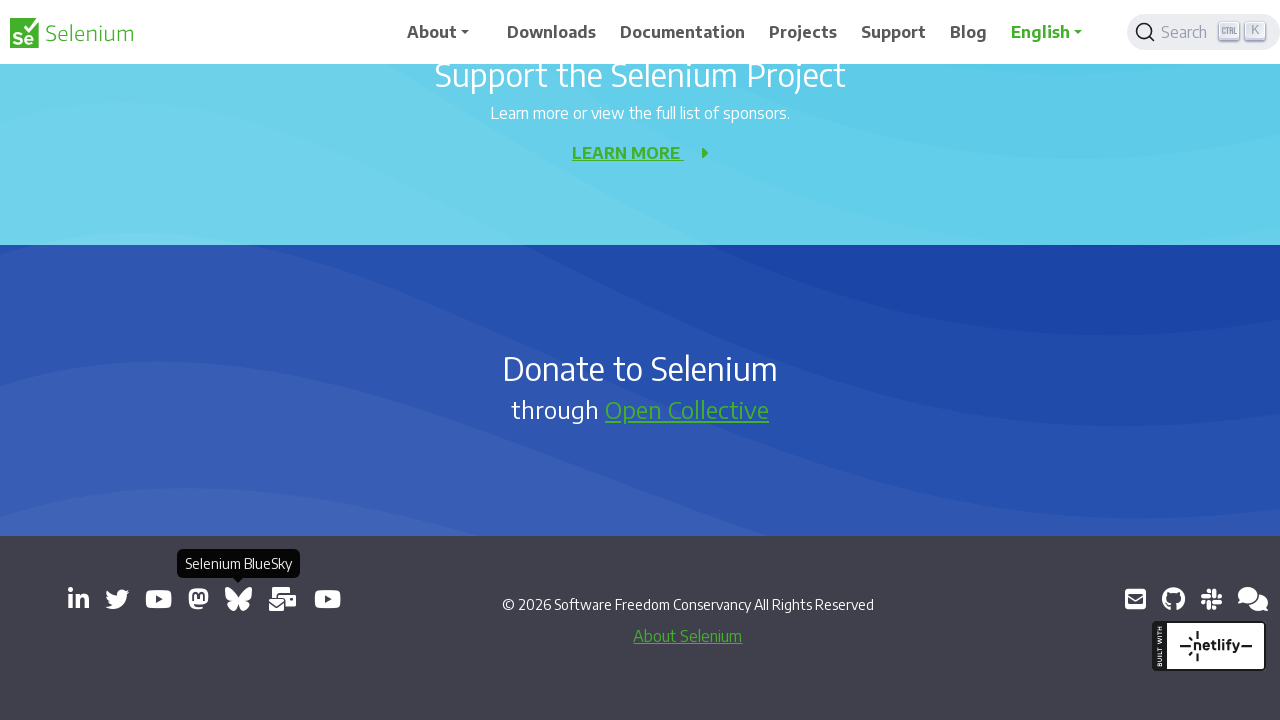

Retrieved href attribute from link
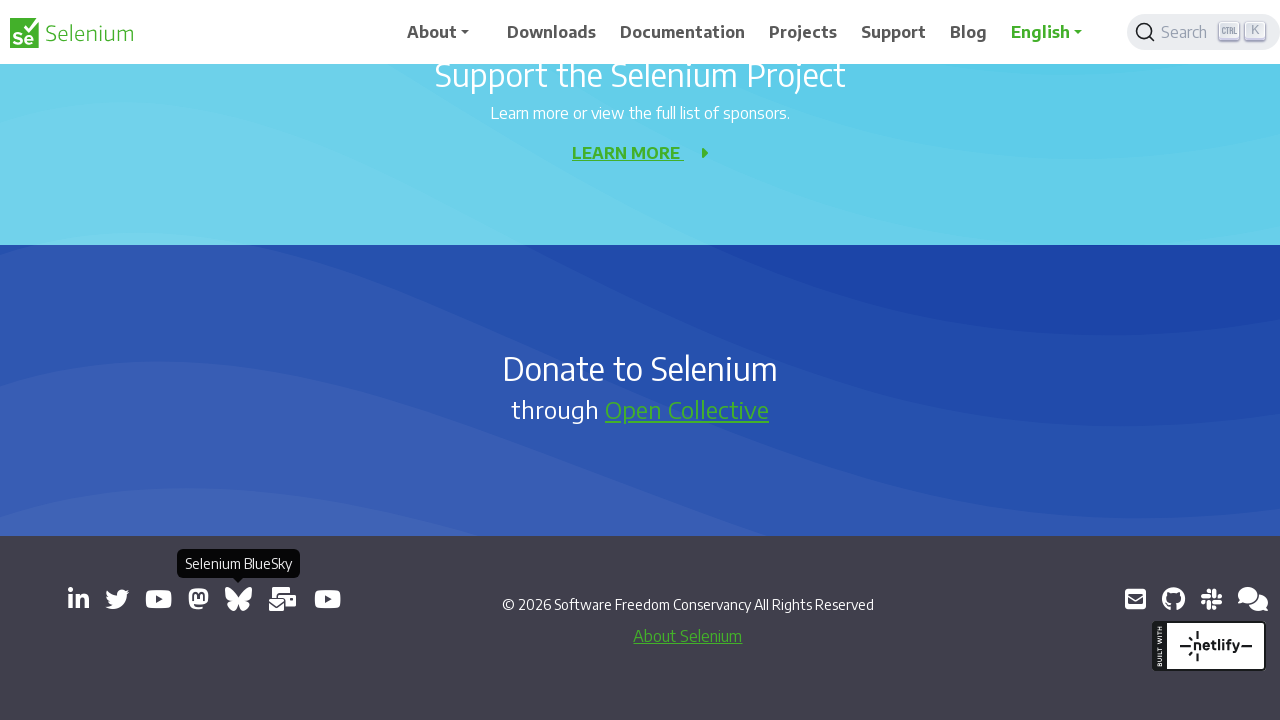

Clicked link to open in new tab: https://groups.google.com/group/selenium-users at (283, 599) on a[target='_blank'] >> nth=7
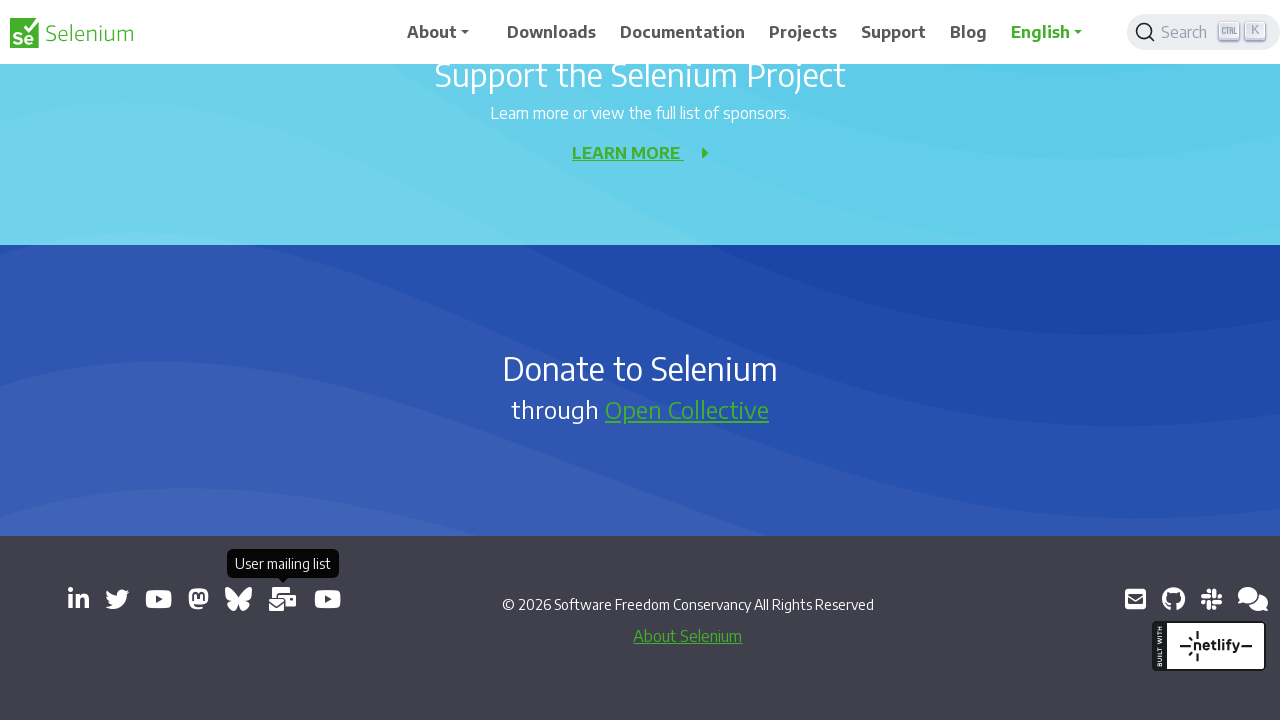

New page opened in new context
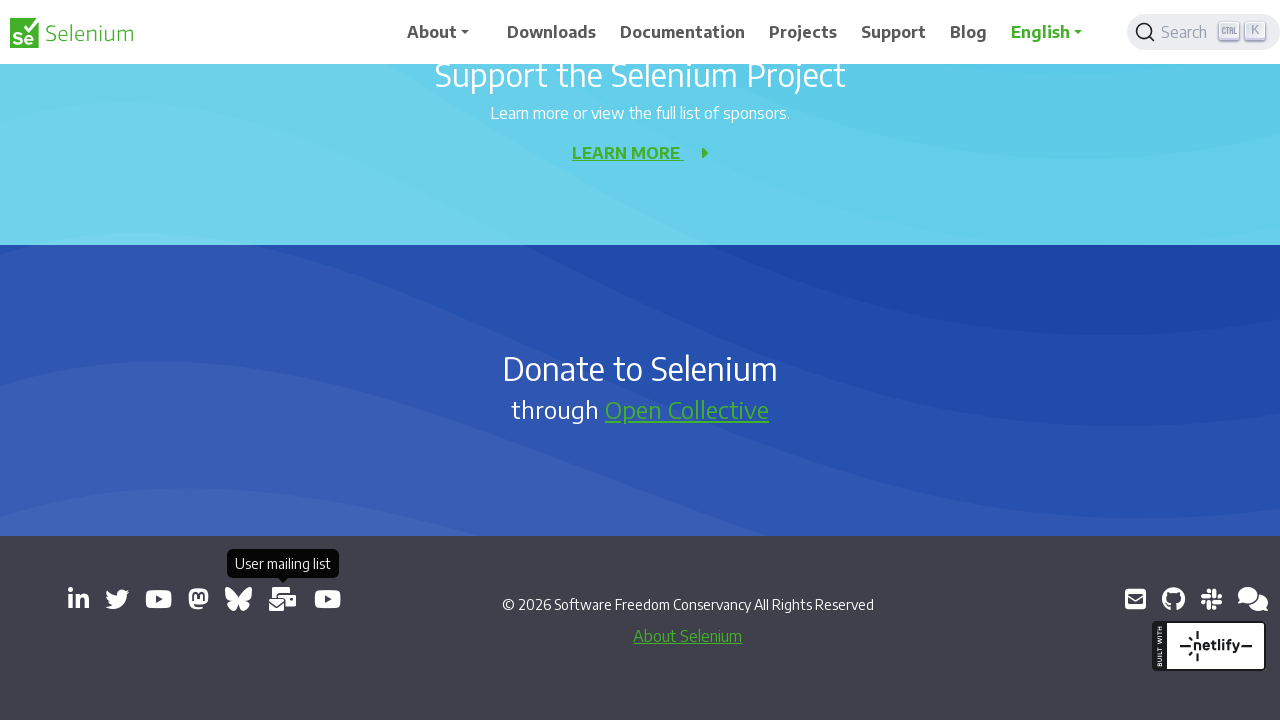

Retrieved href attribute from link
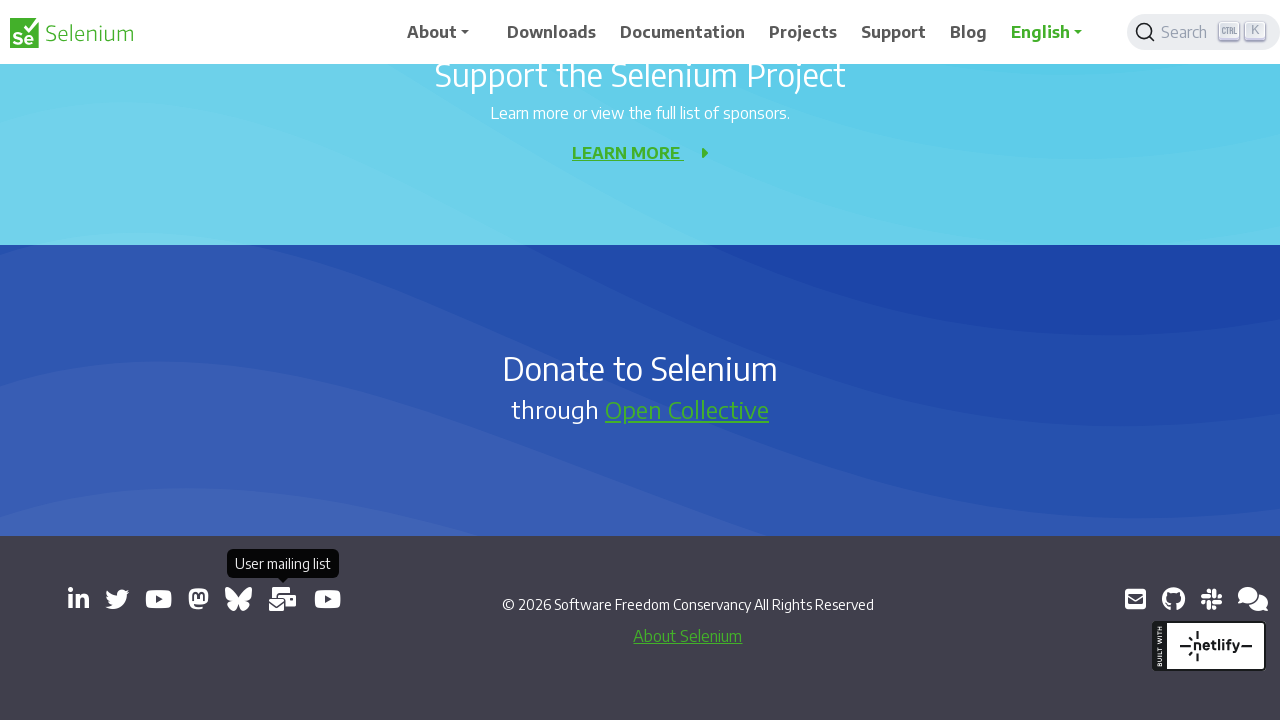

Clicked link to open in new tab: https://www.youtube.com/channel/UCbDlgX_613xNMrDqCe3QNEw at (328, 599) on a[target='_blank'] >> nth=8
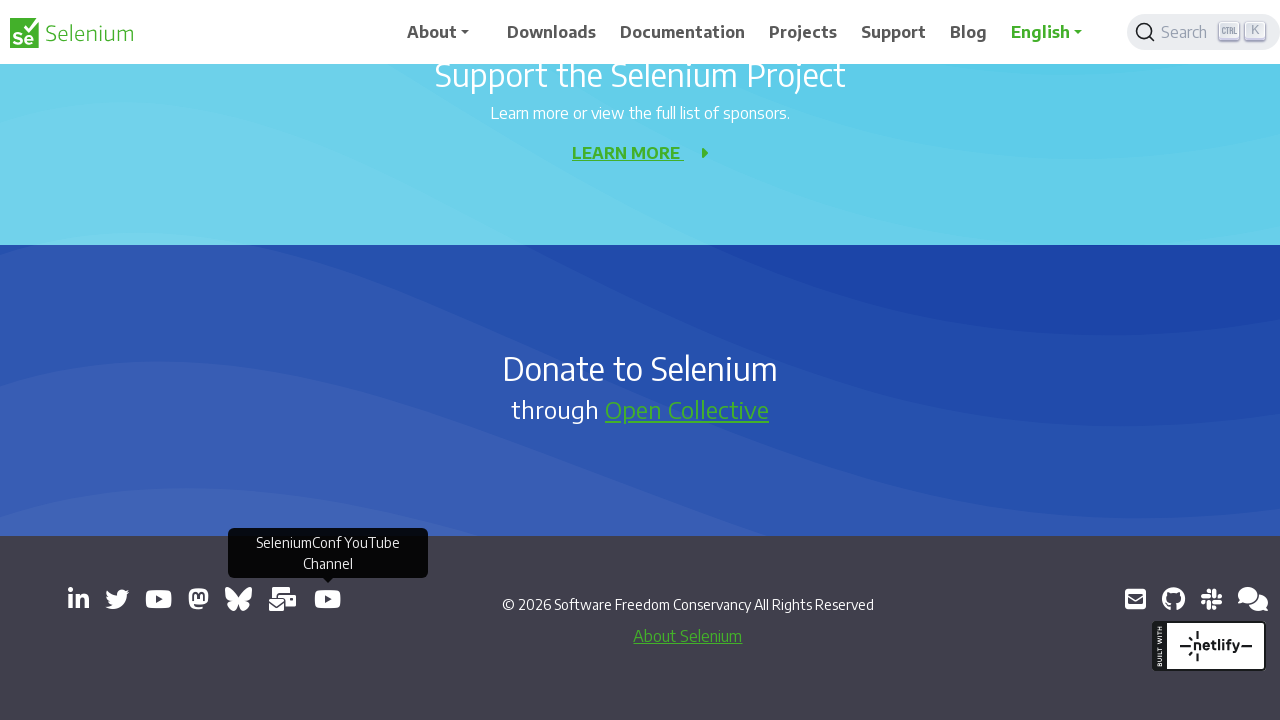

New page opened in new context
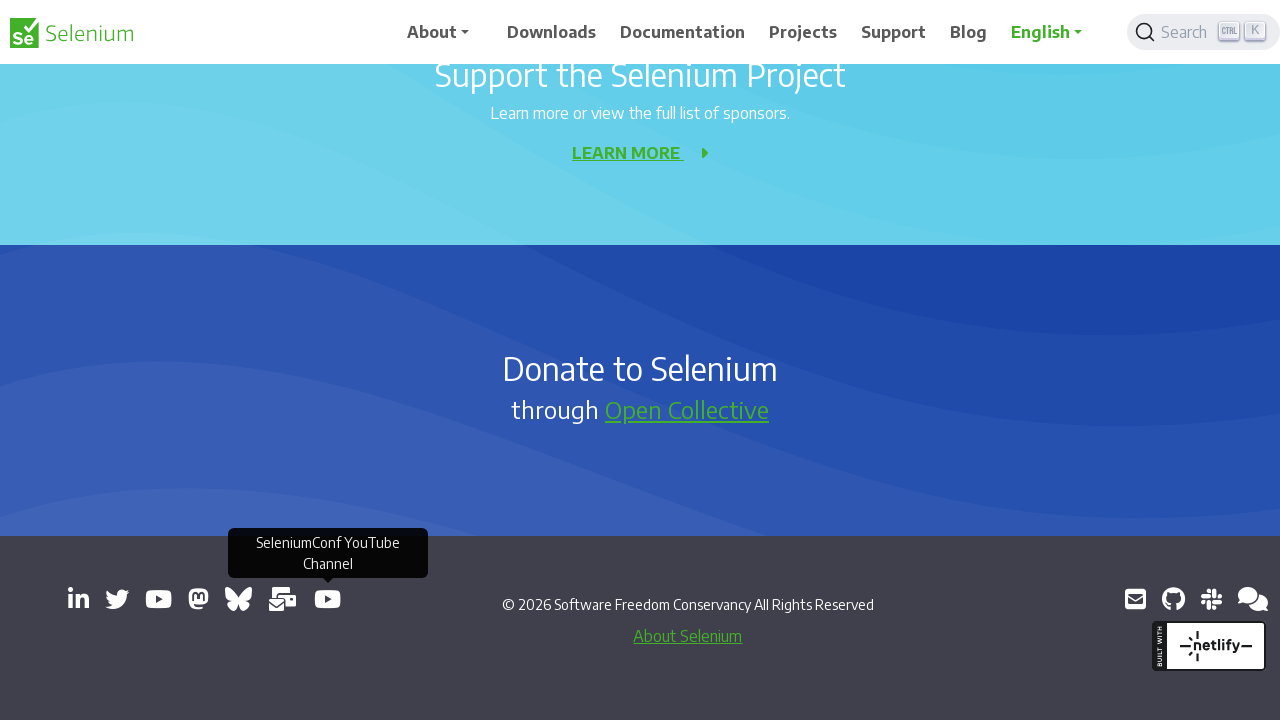

Retrieved href attribute from link
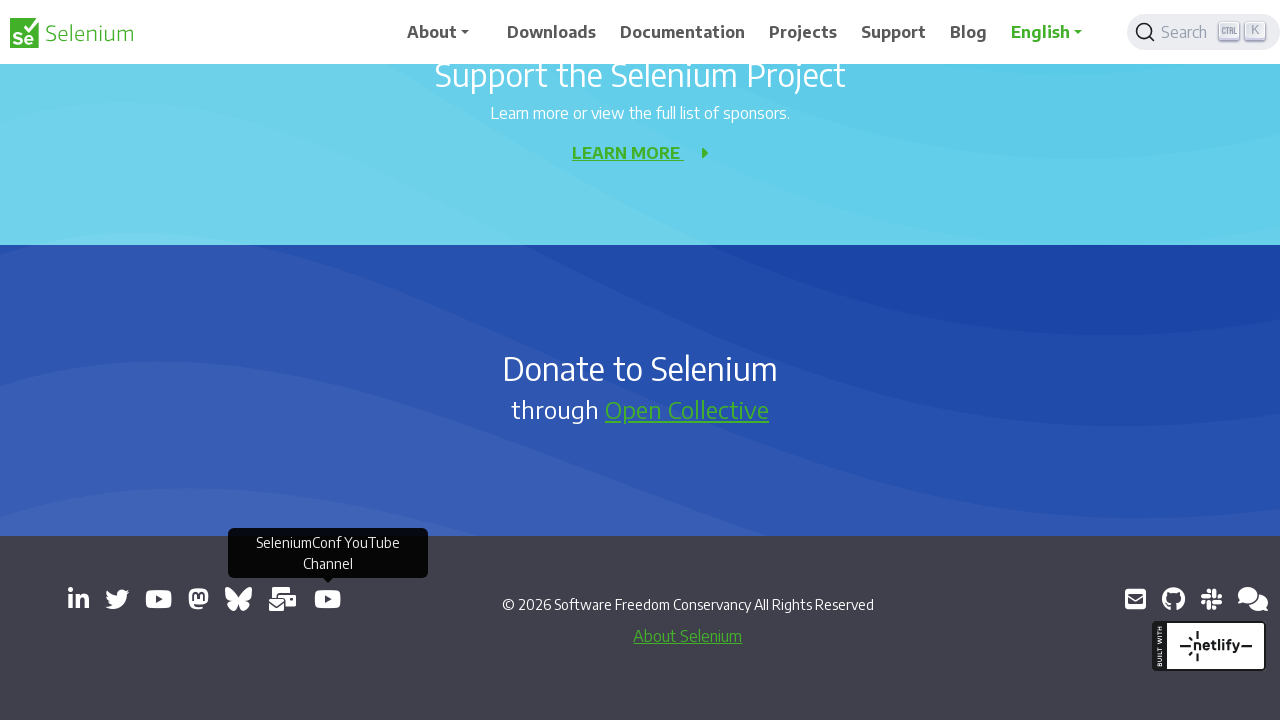

Retrieved href attribute from link
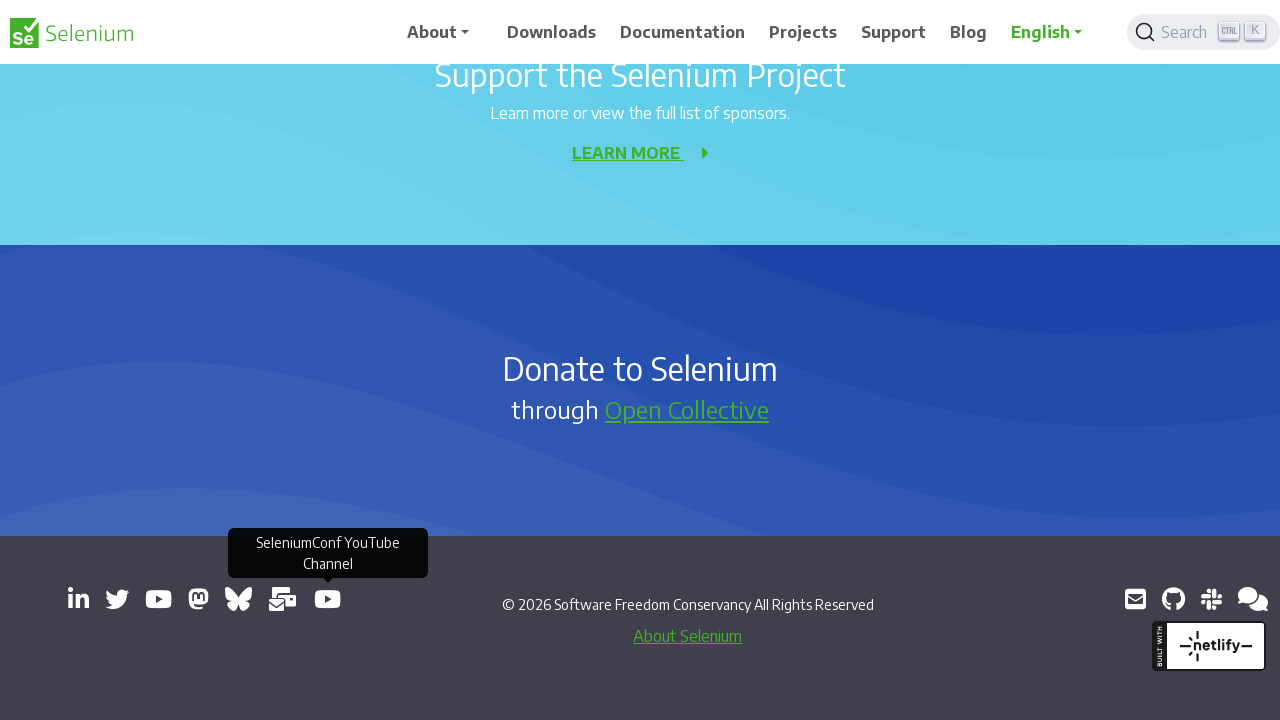

Clicked link to open in new tab: https://github.com/seleniumhq/selenium at (1173, 599) on a[target='_blank'] >> nth=10
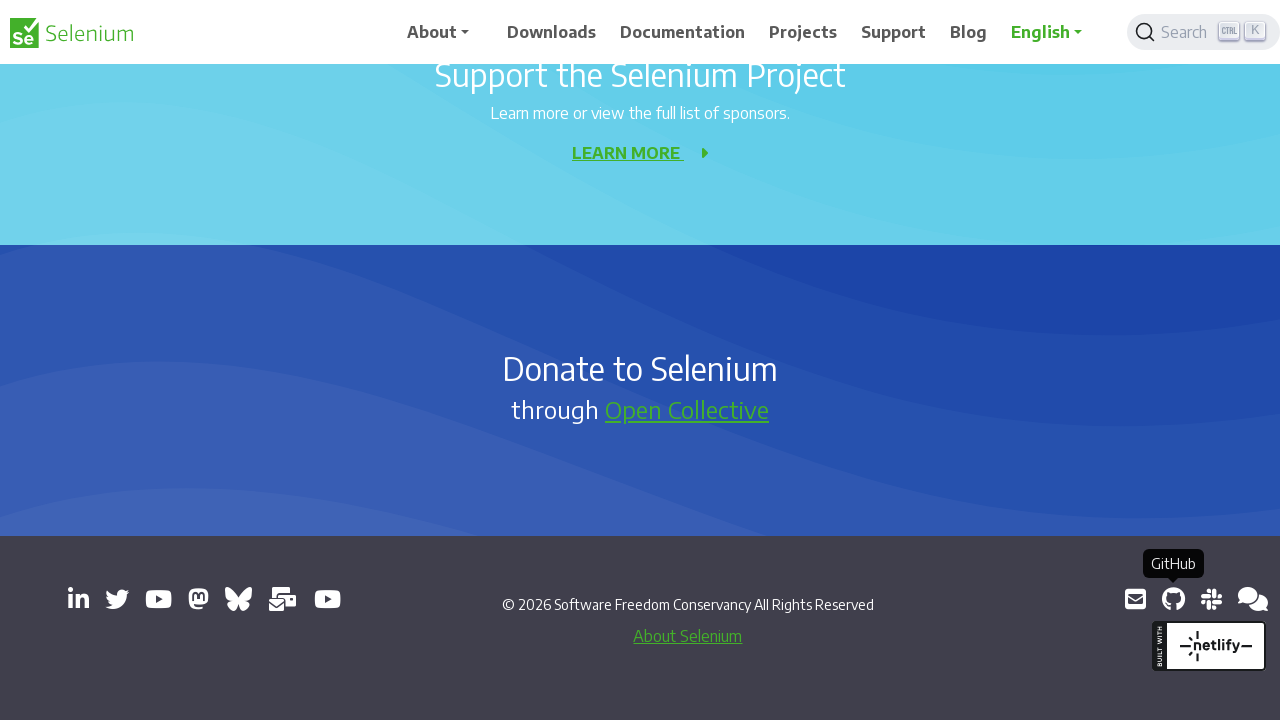

New page opened in new context
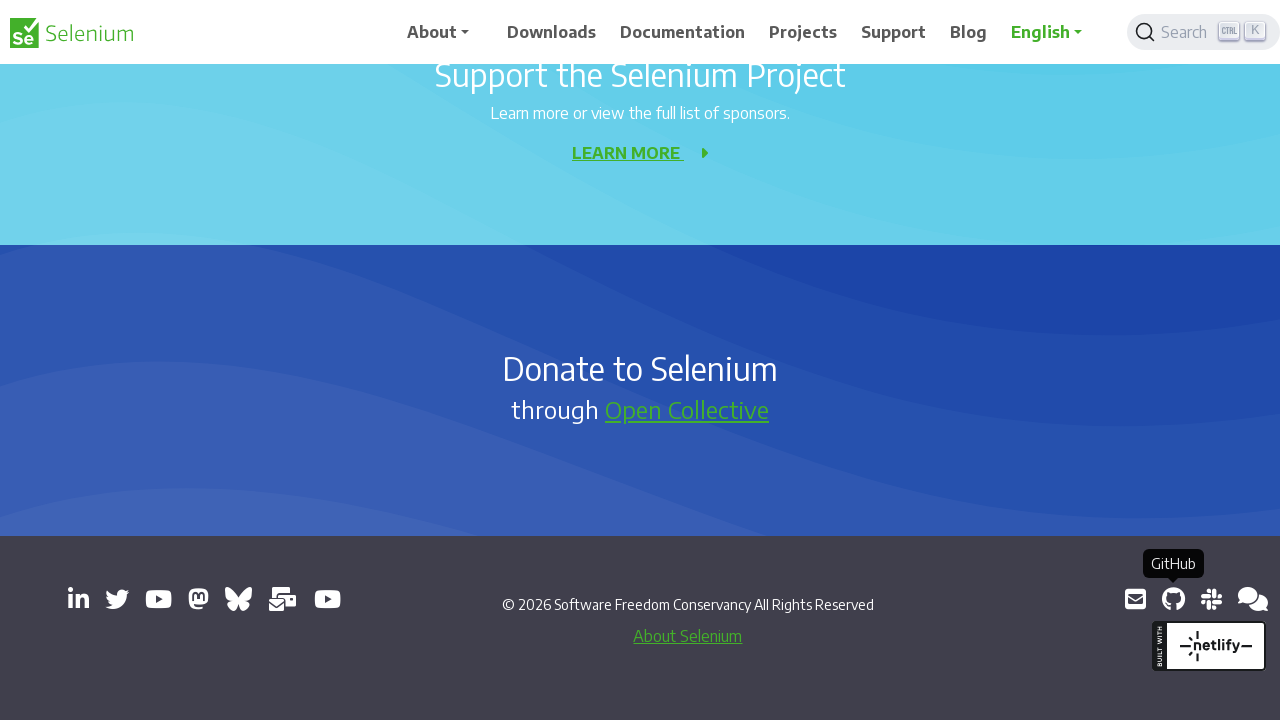

Retrieved href attribute from link
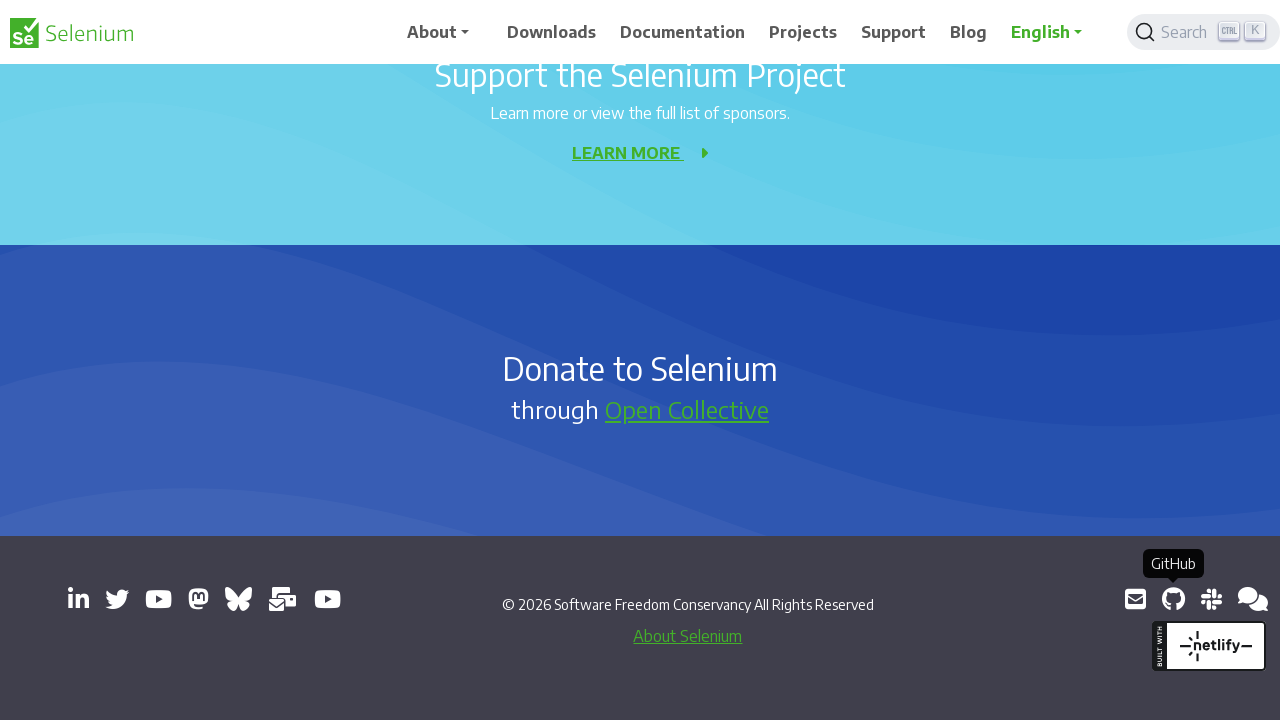

Clicked link to open in new tab: https://inviter.co/seleniumhq at (1211, 599) on a[target='_blank'] >> nth=11
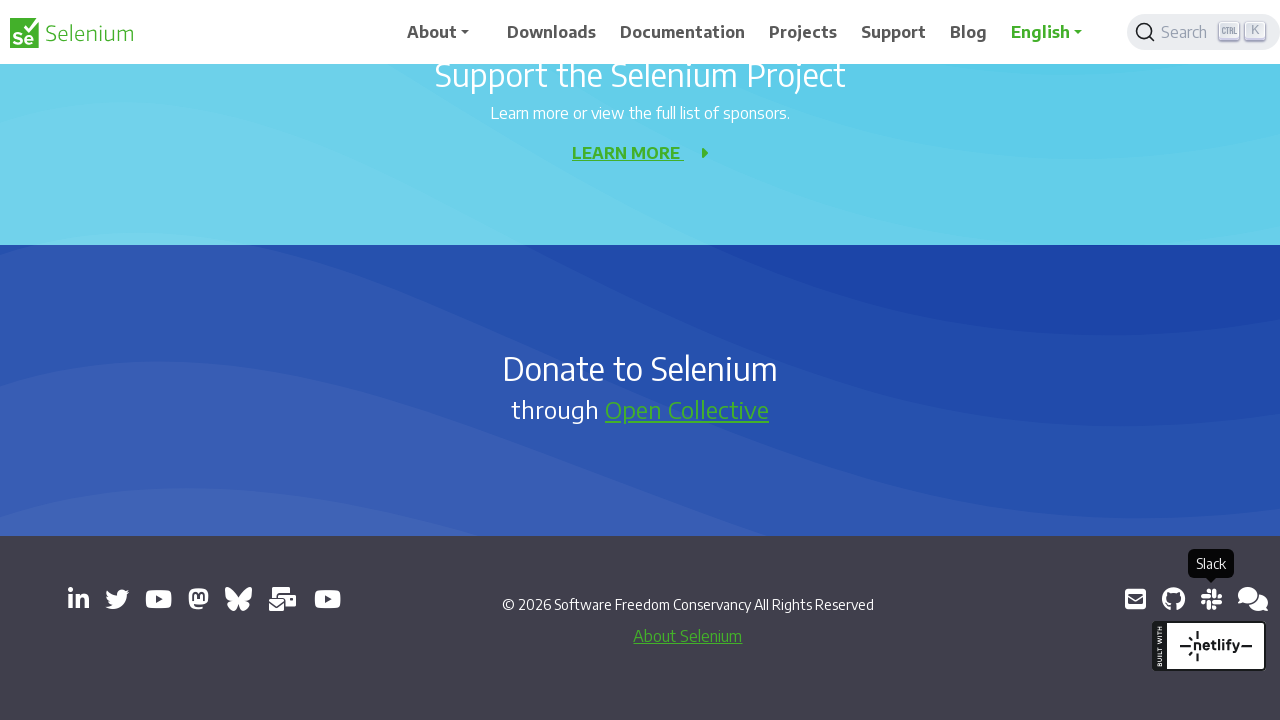

New page opened in new context
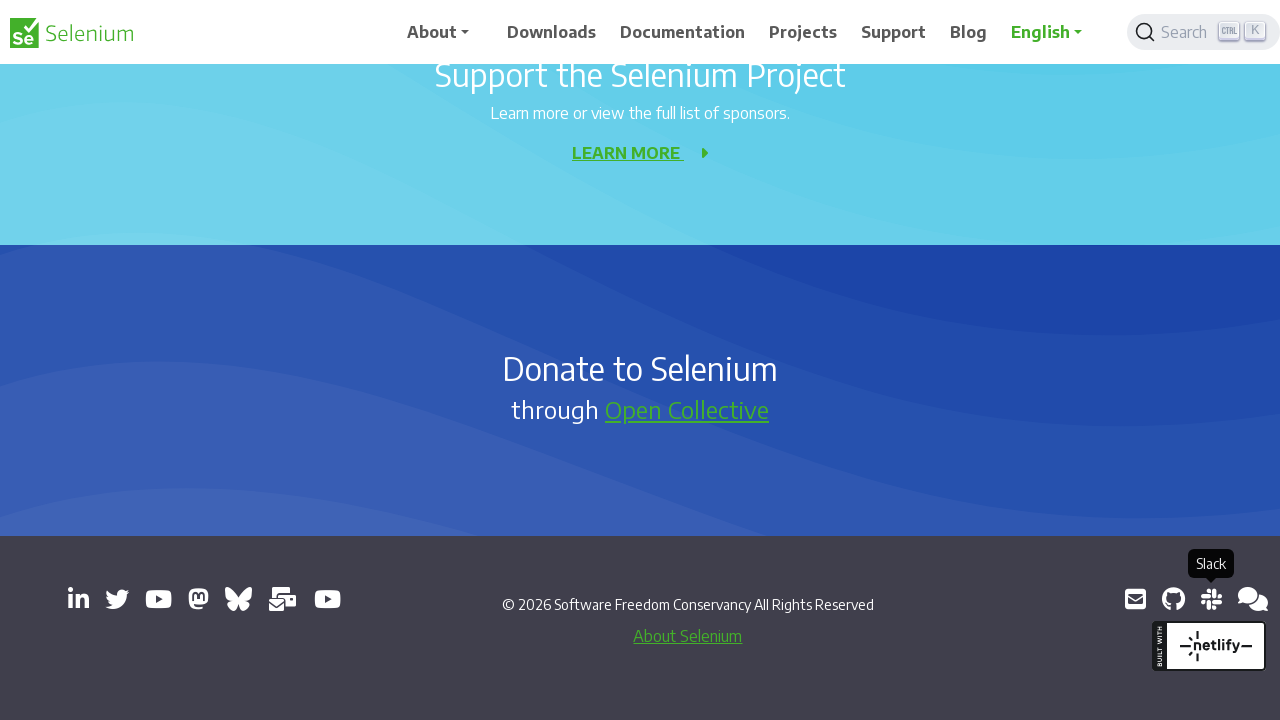

Retrieved href attribute from link
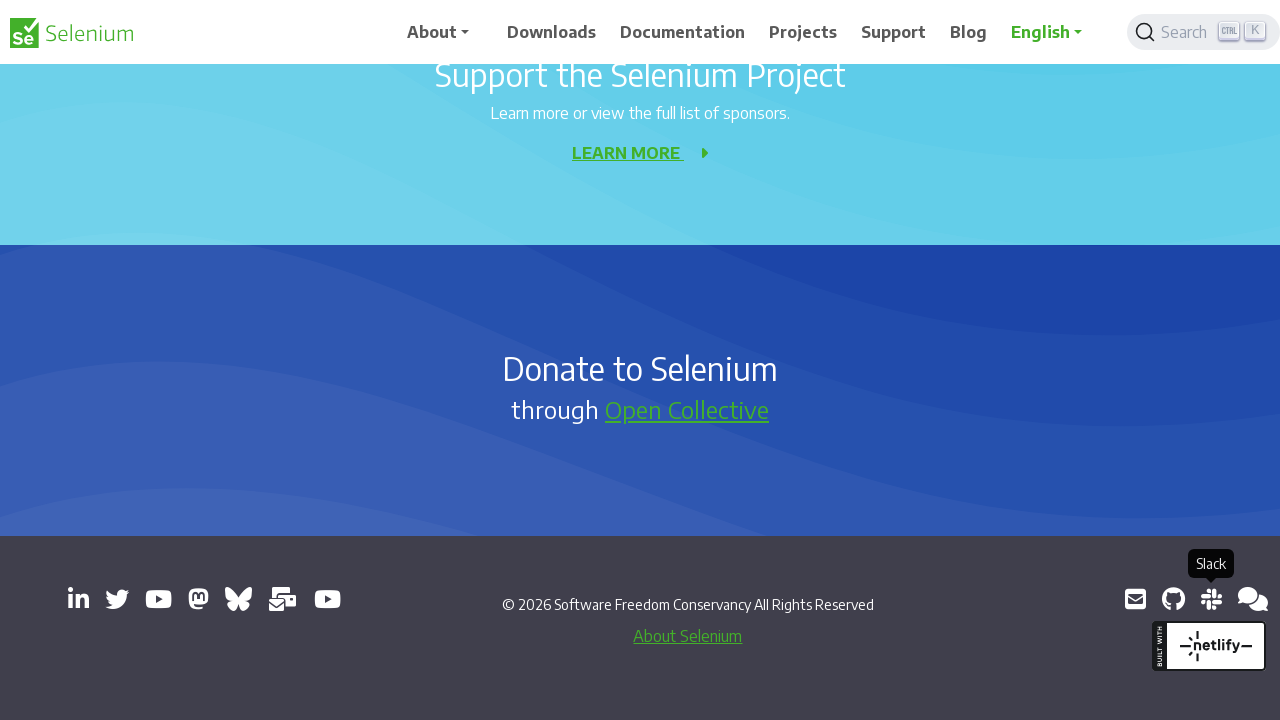

Clicked link to open in new tab: https://web.libera.chat/#selenium at (1253, 599) on a[target='_blank'] >> nth=12
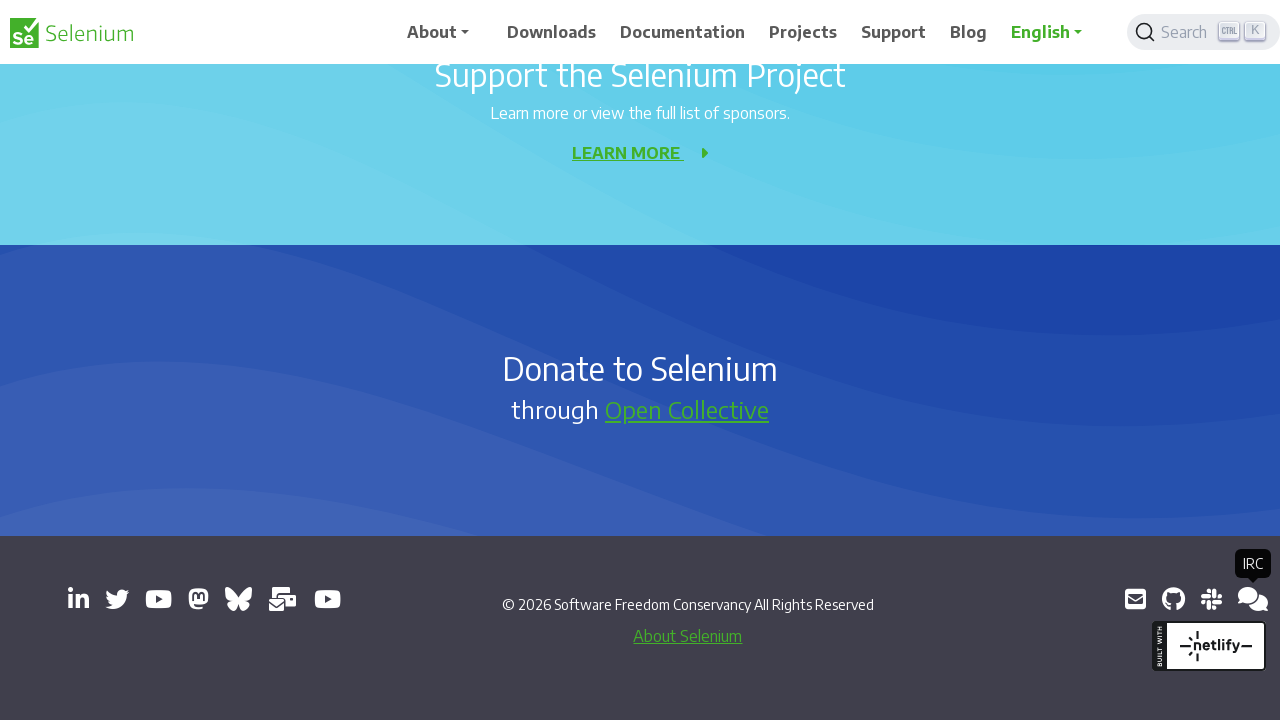

New page opened in new context
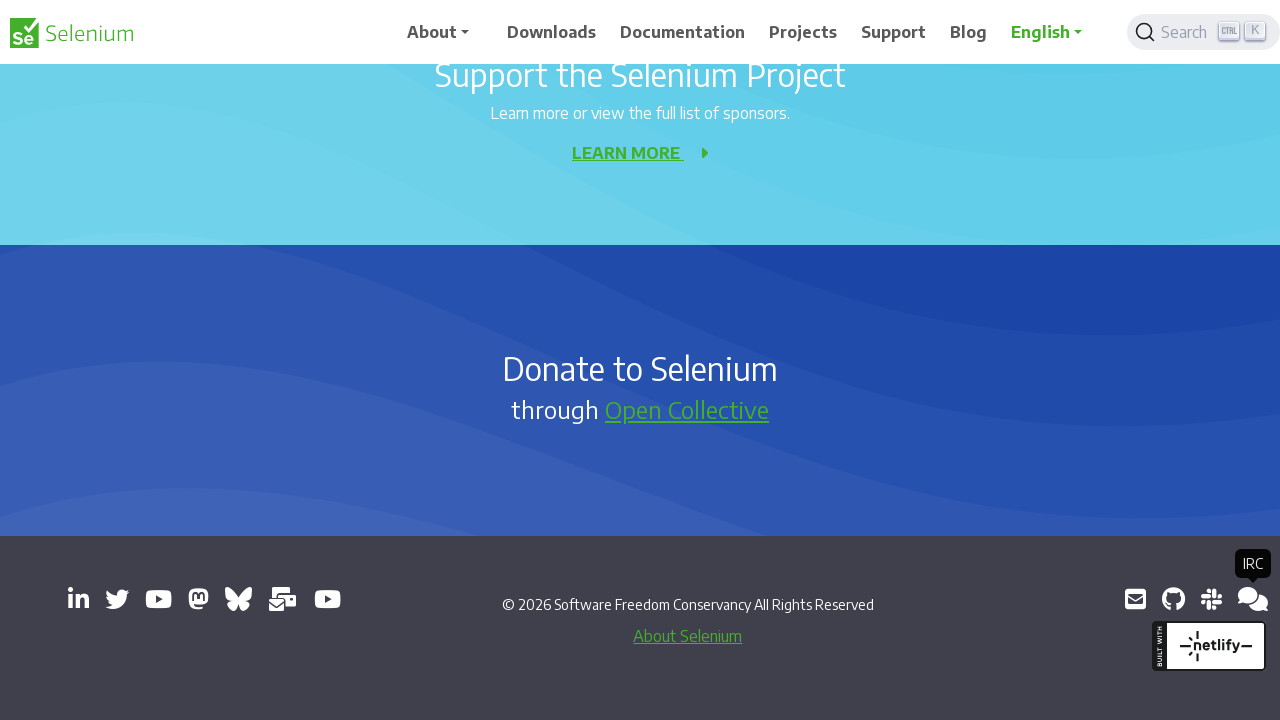

Retrieved href attribute from link
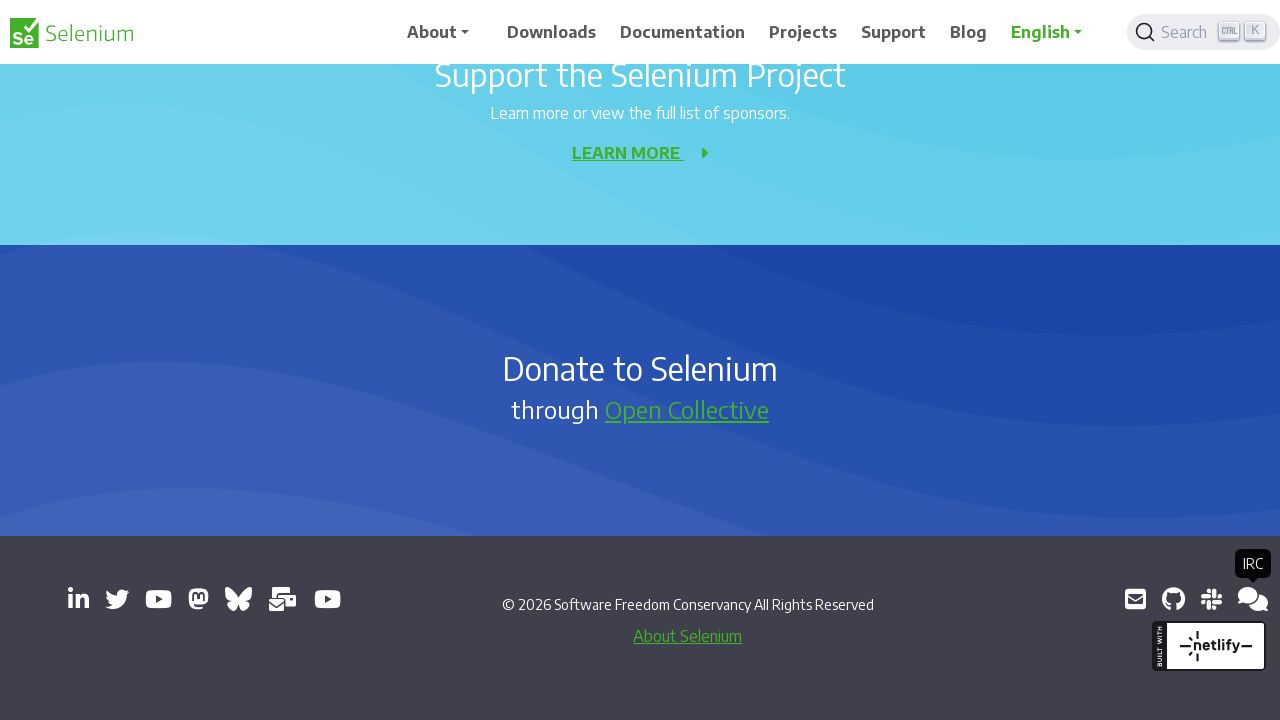

Clicked link to open in new tab: https://groups.google.com/g/selenium-developers at (1248, 599) on a[target='_blank'] >> nth=13
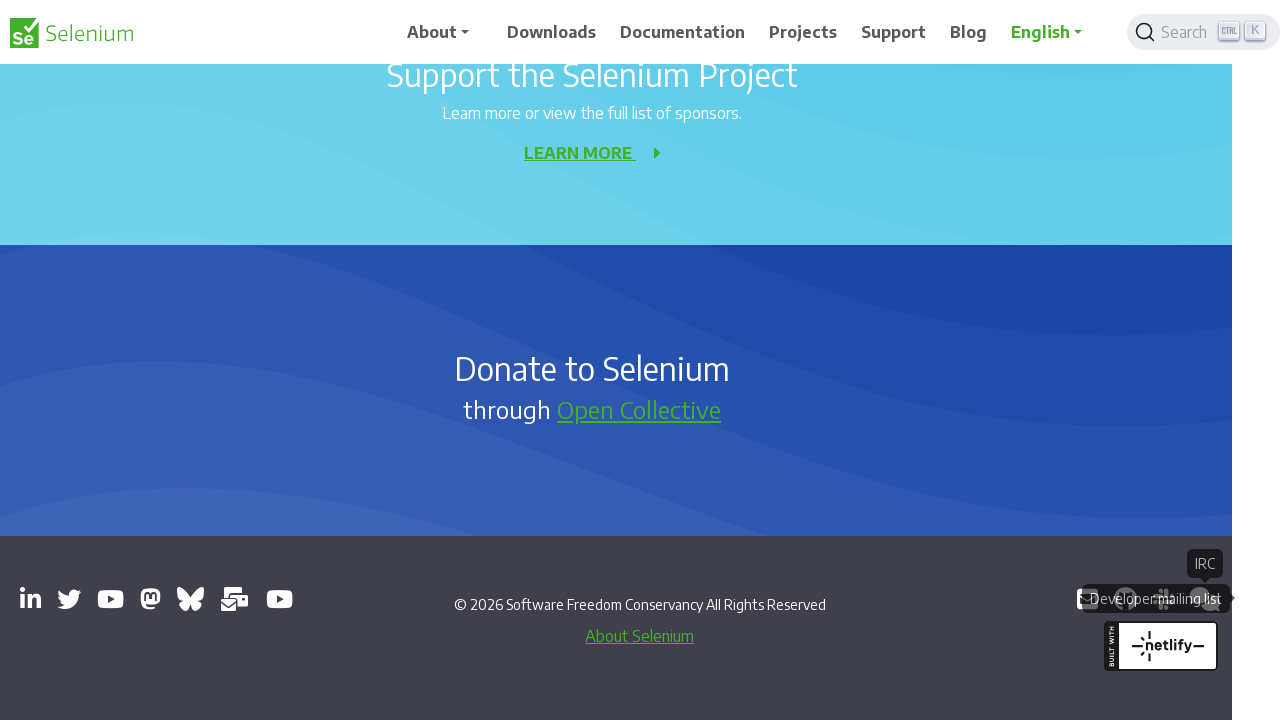

New page opened in new context
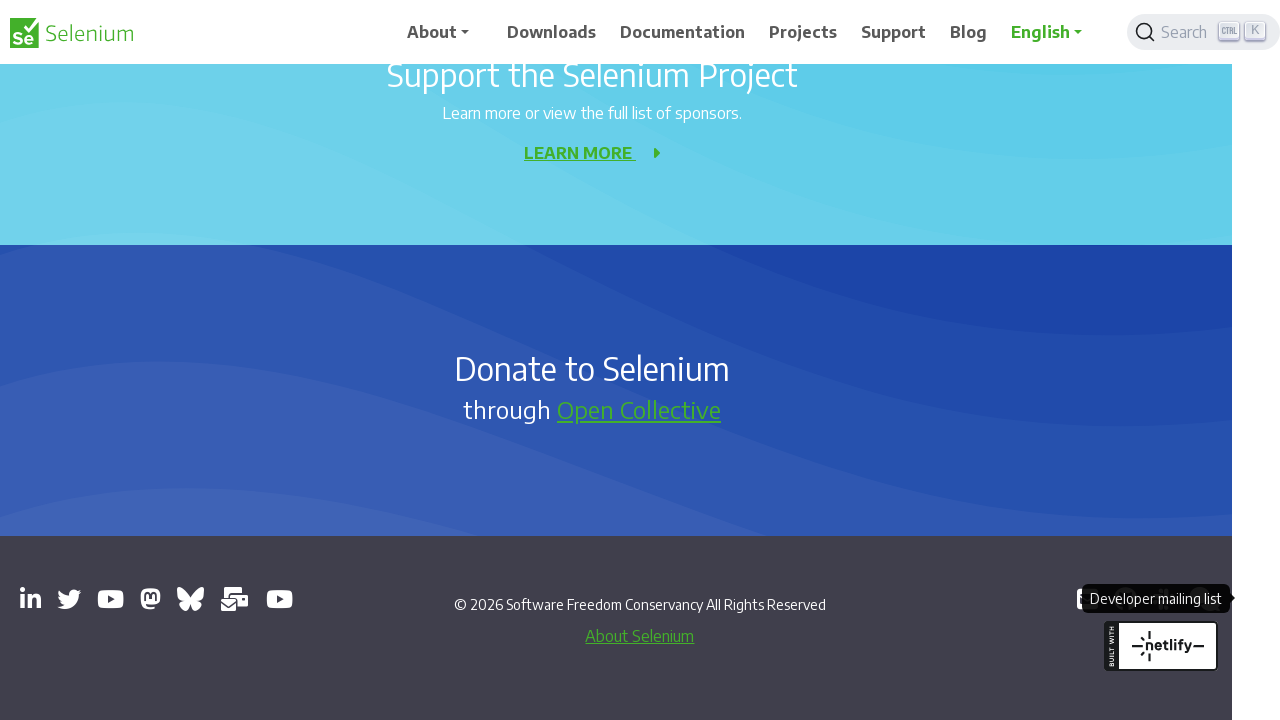

Waited for opened page to load completely
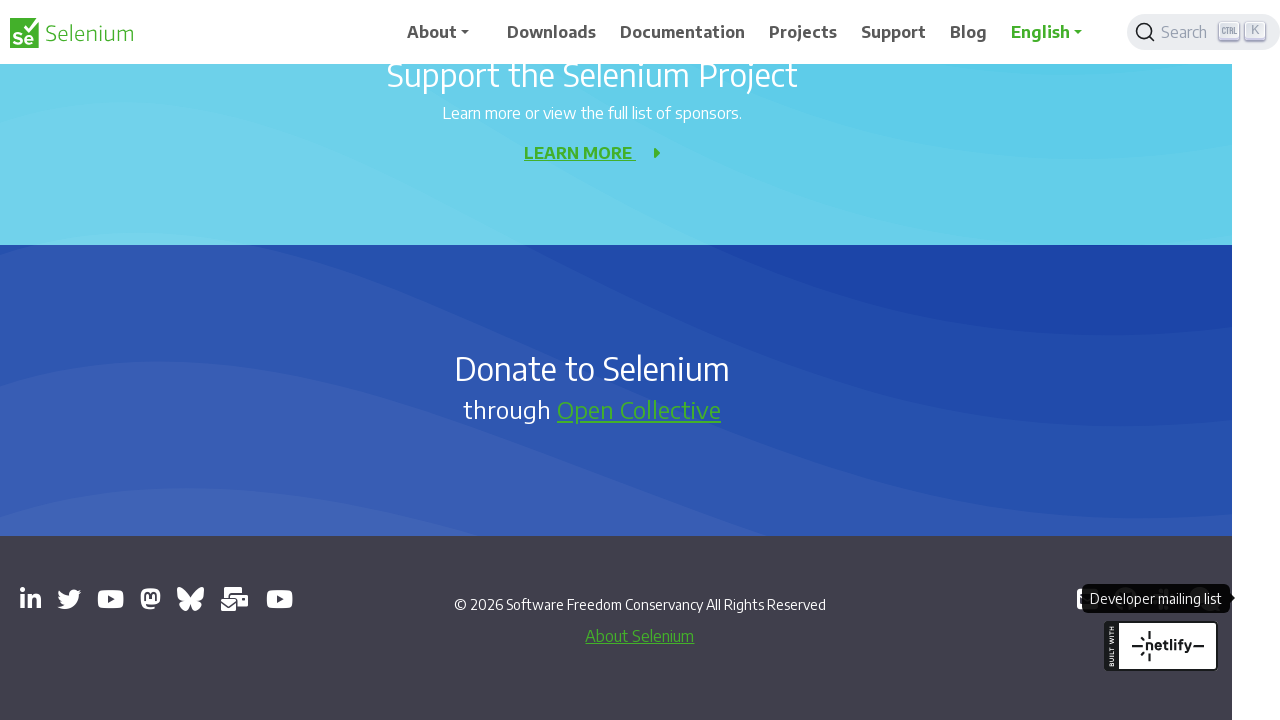

Retrieved and printed page title: Register - SeleniumConf
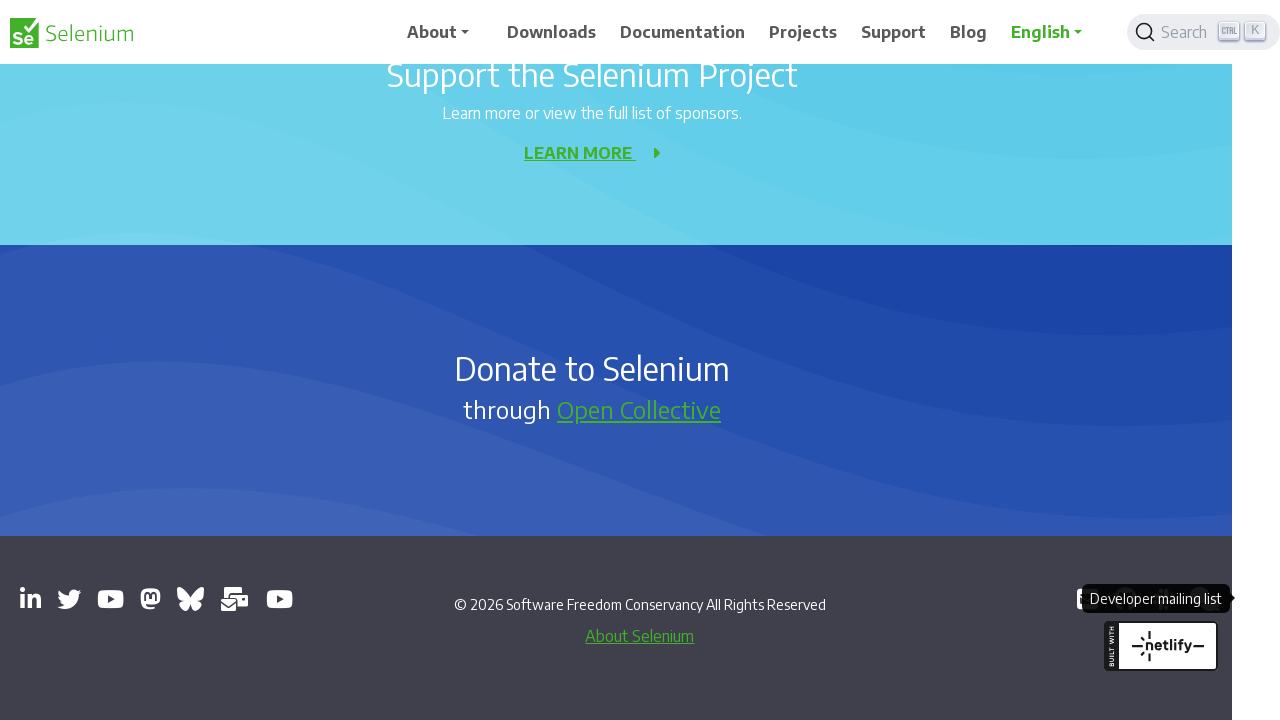

Waited for opened page to load completely
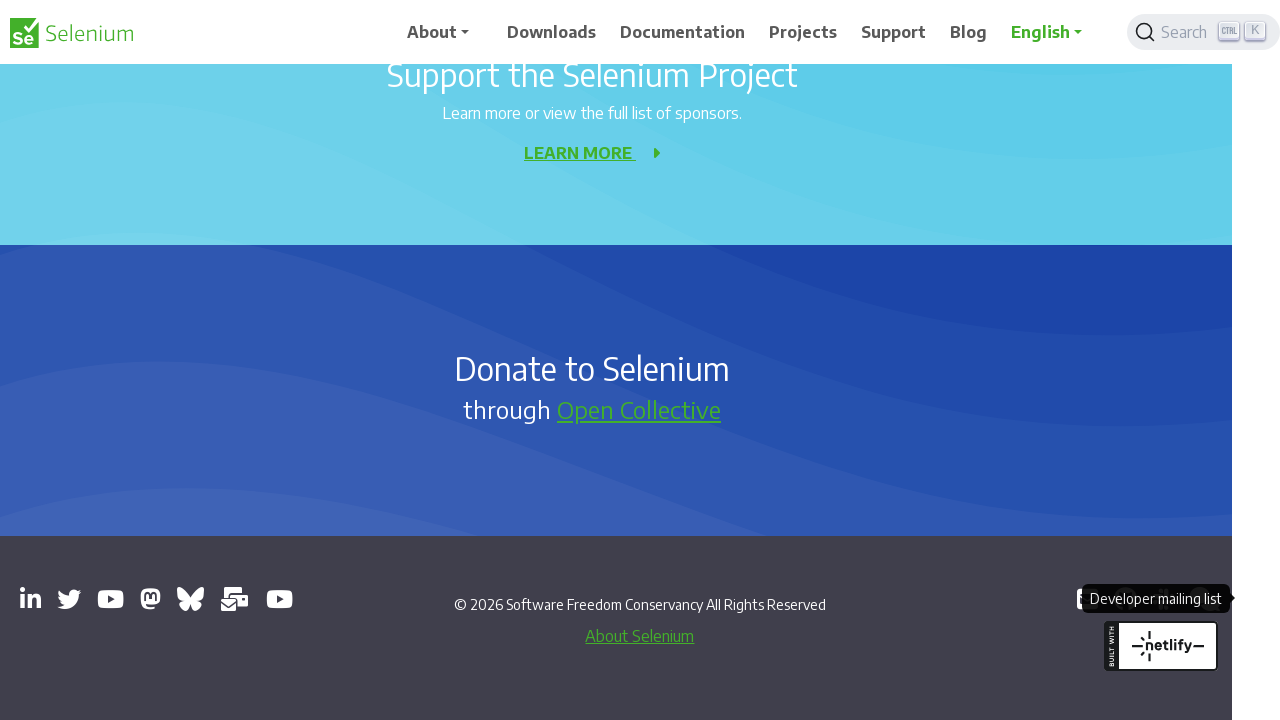

Retrieved and printed page title: 
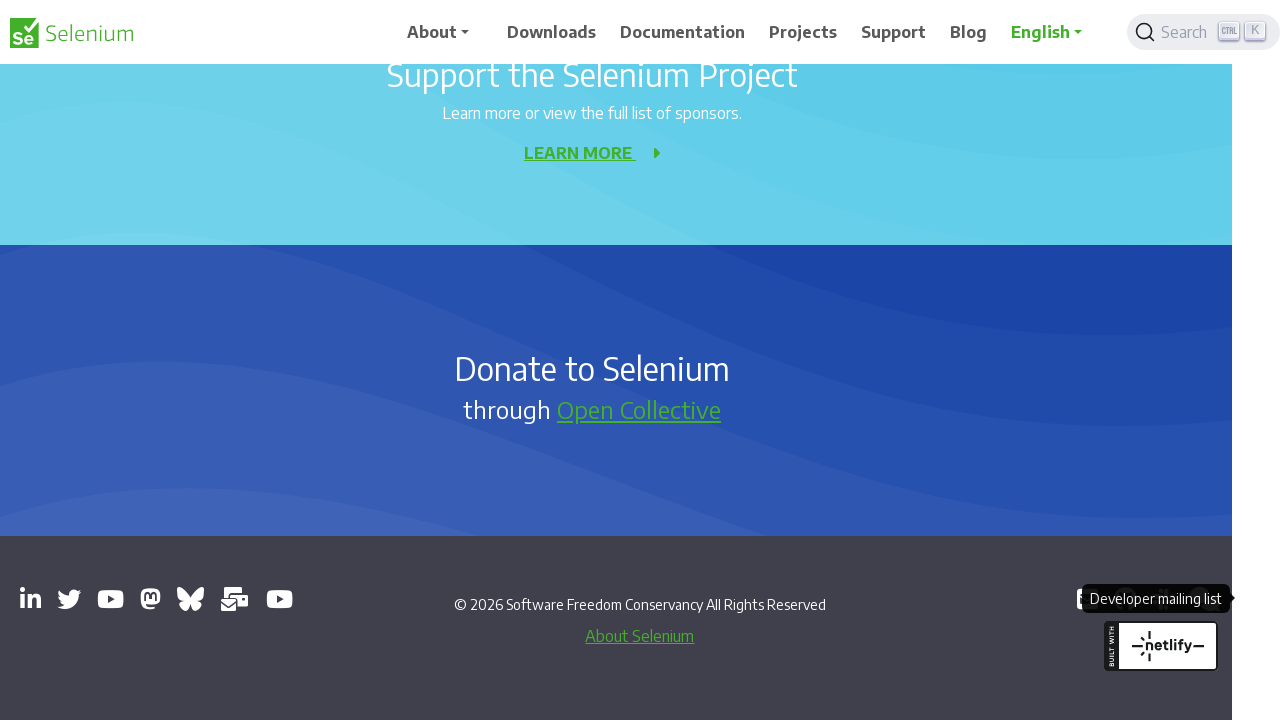

Waited for opened page to load completely
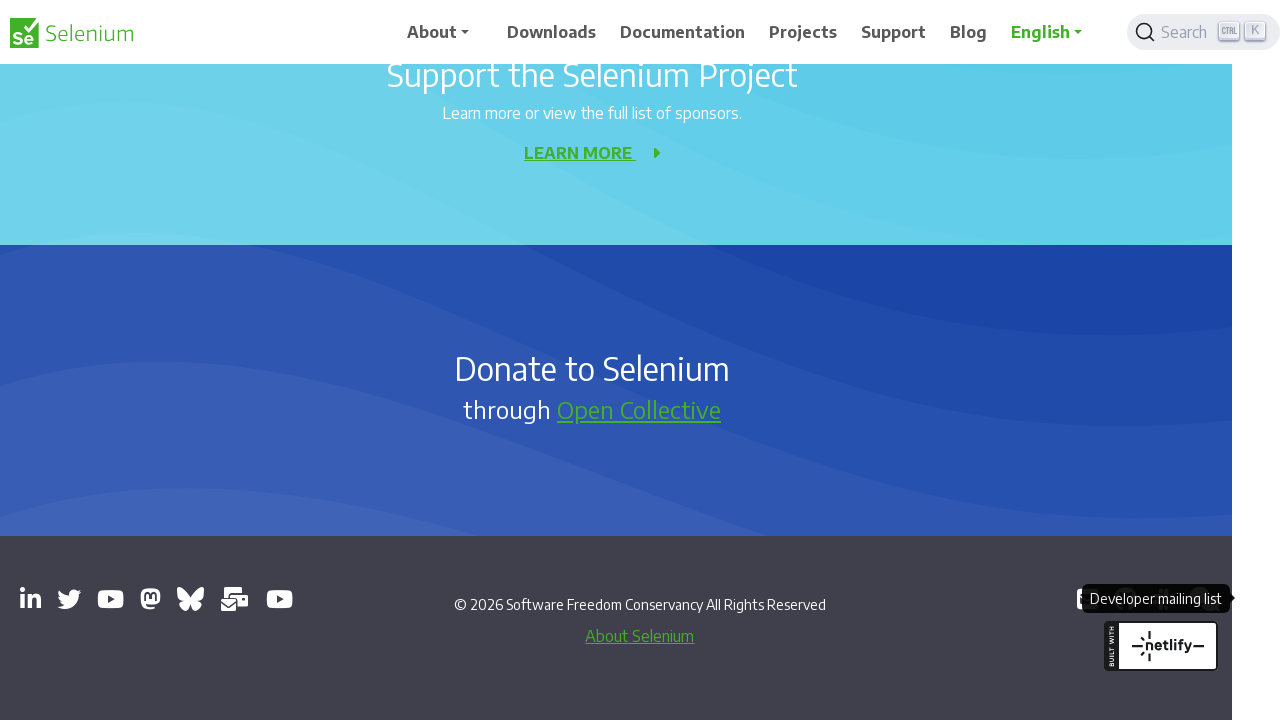

Retrieved and printed page title: 
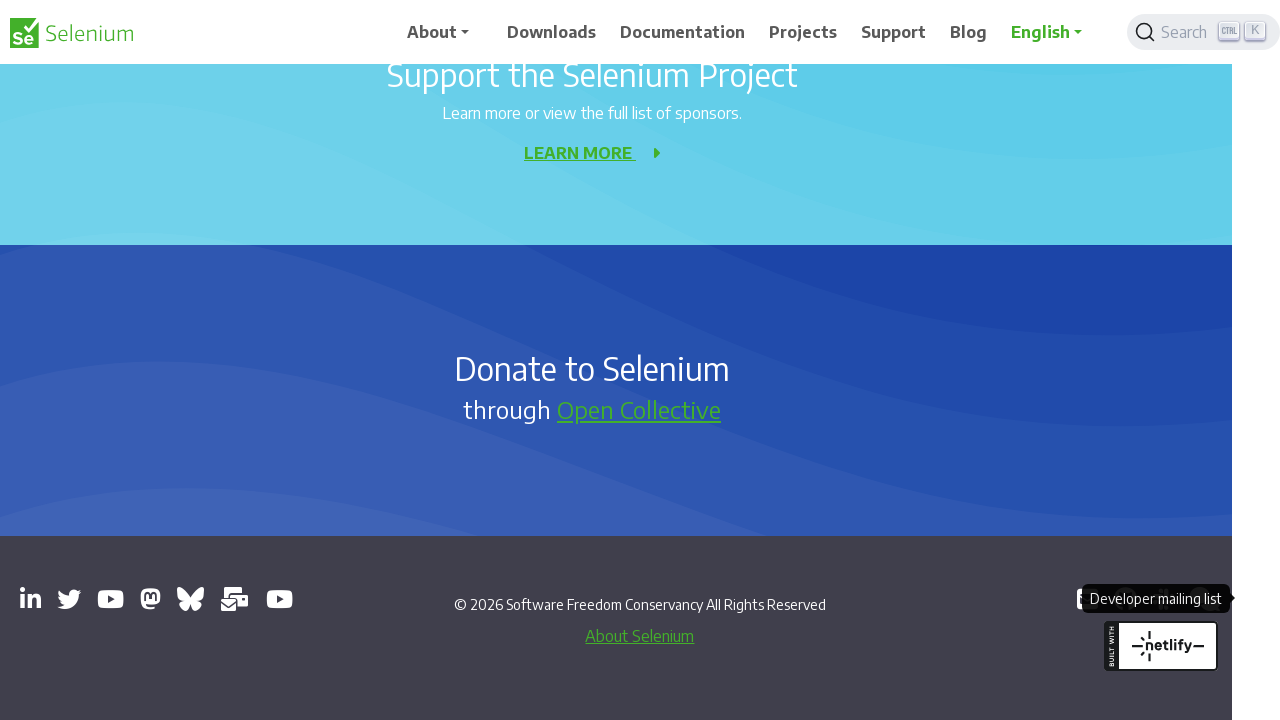

Waited for opened page to load completely
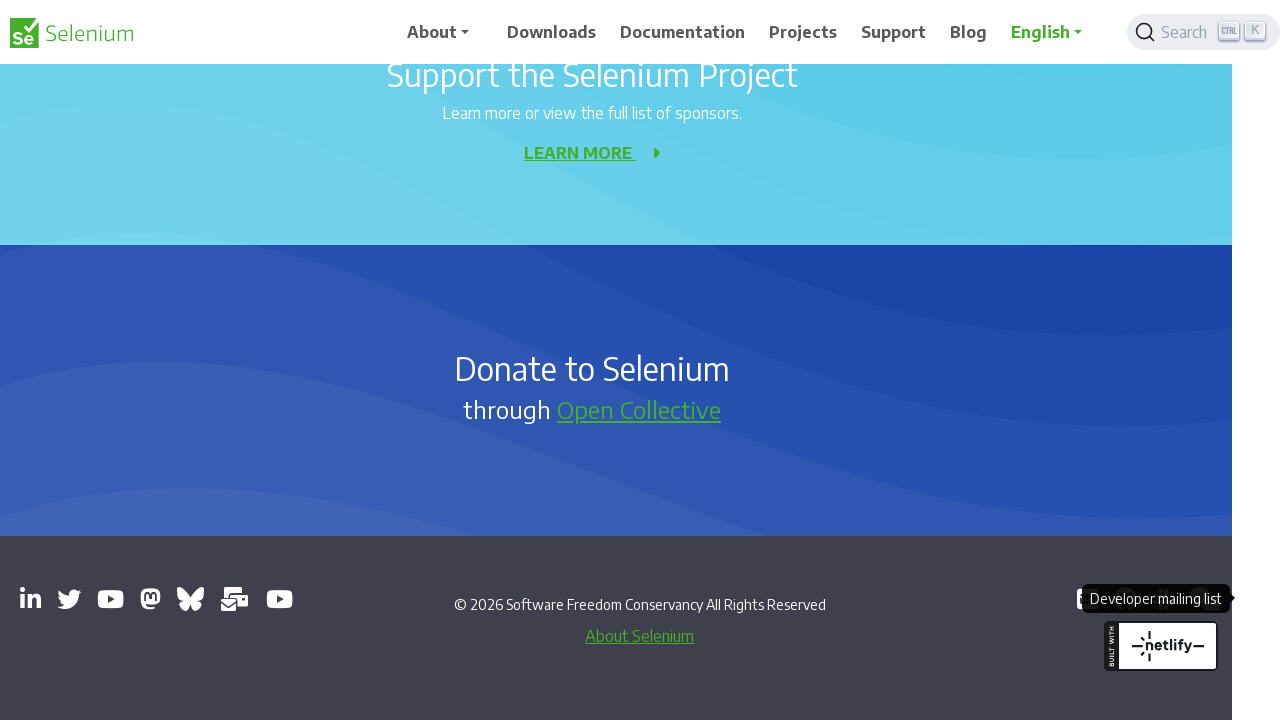

Retrieved and printed page title: 
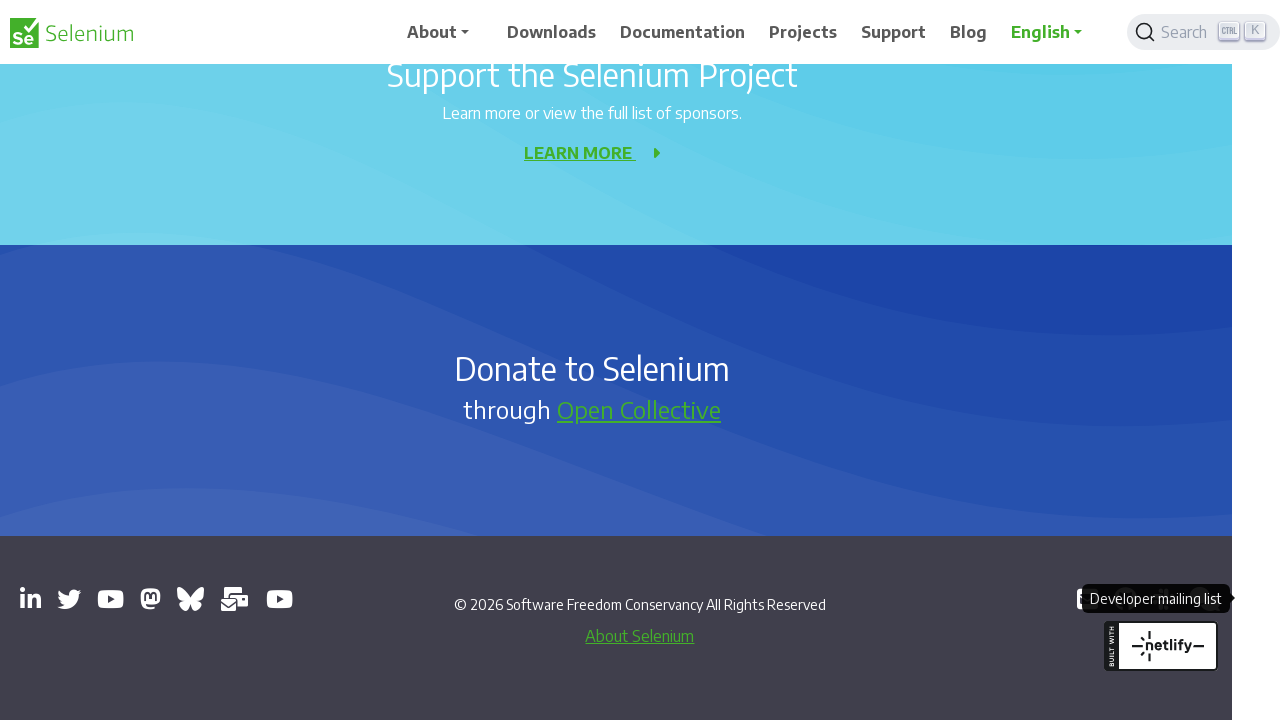

Waited for opened page to load completely
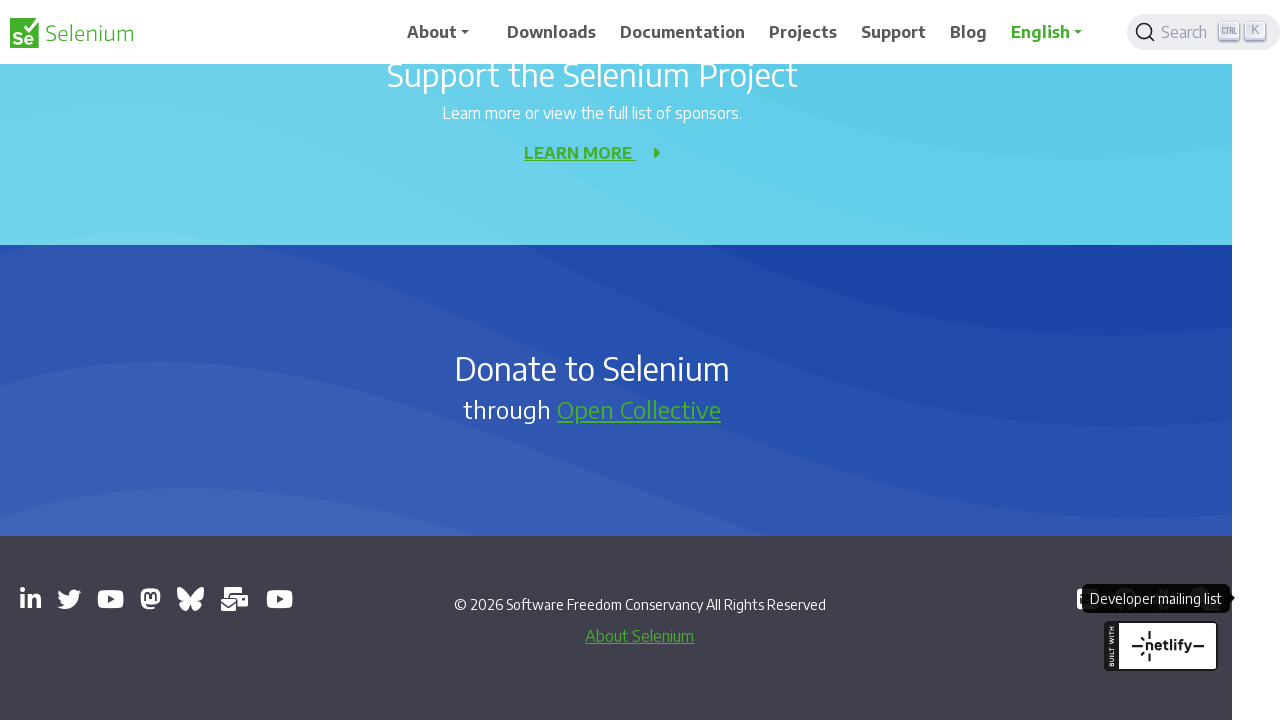

Retrieved and printed page title: SeleniumHQ Project - YouTube
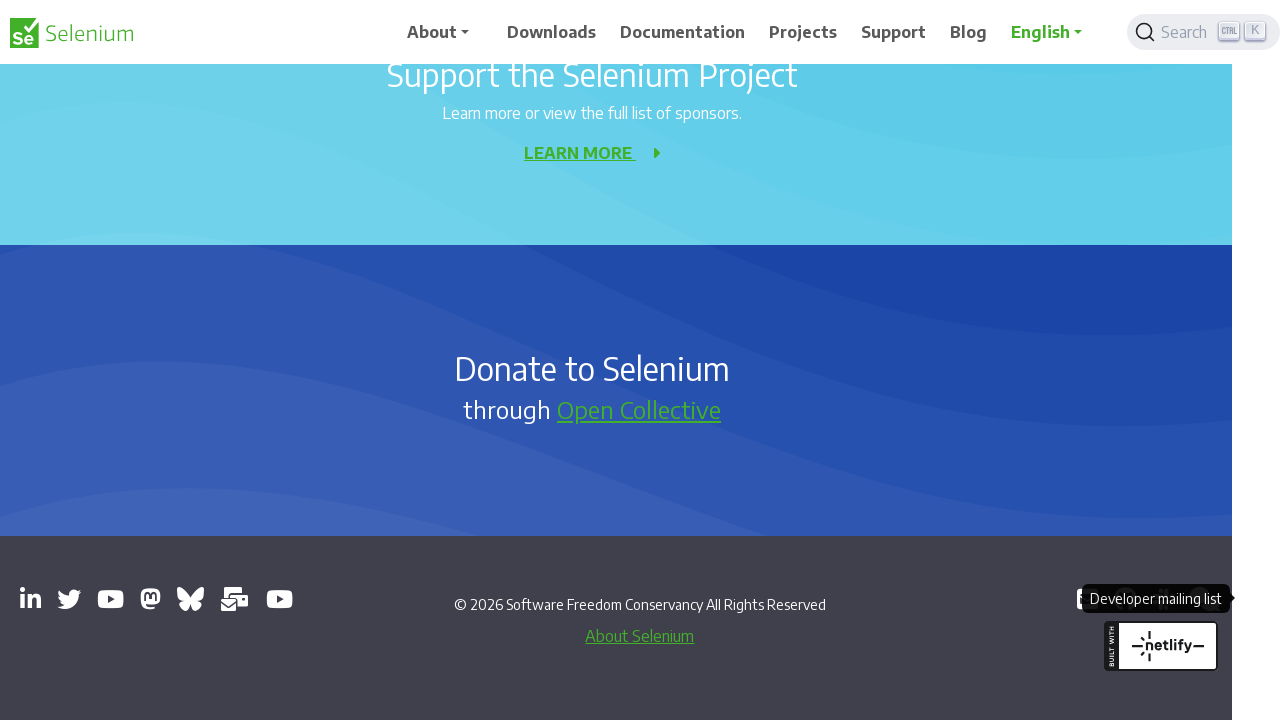

Waited for opened page to load completely
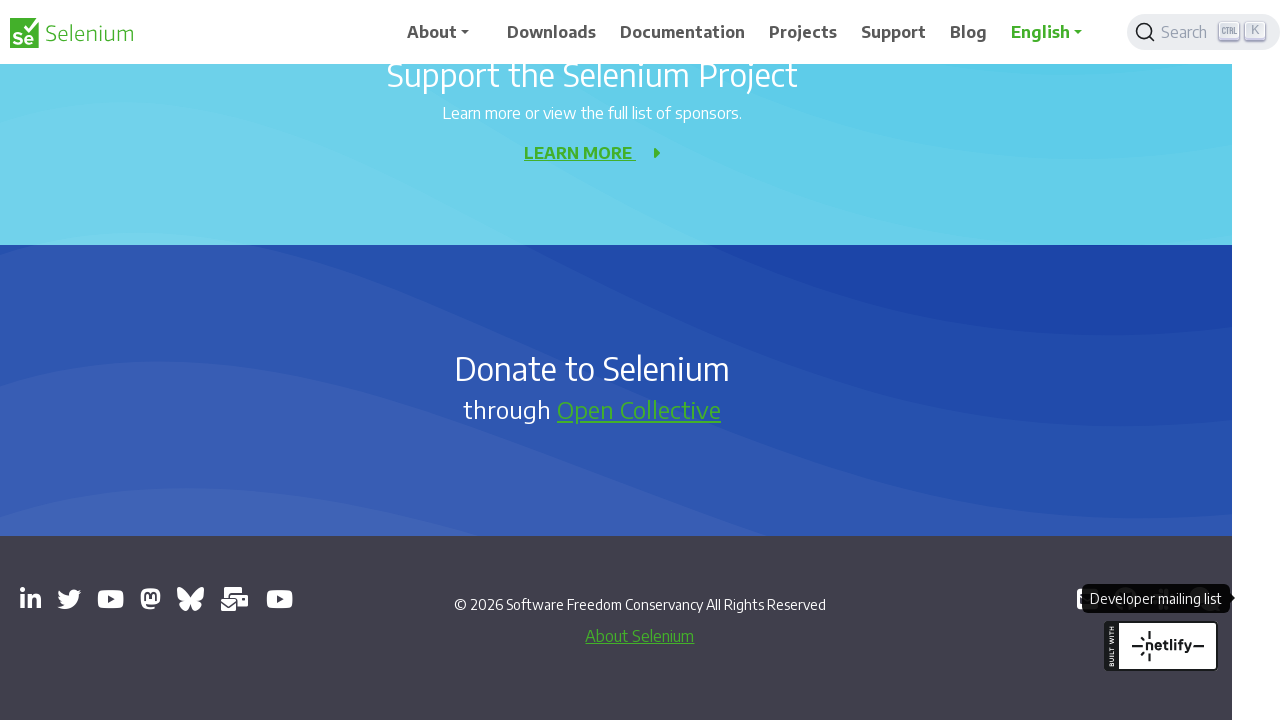

Retrieved and printed page title: Mastodon
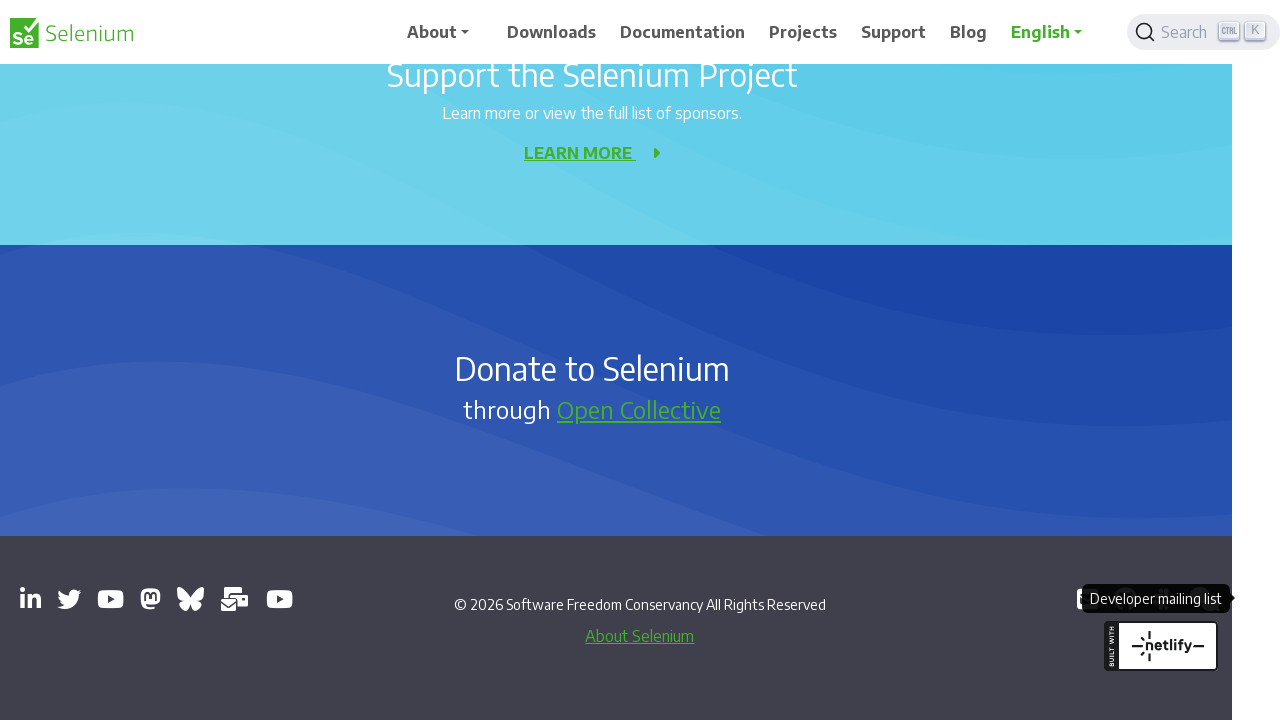

Waited for opened page to load completely
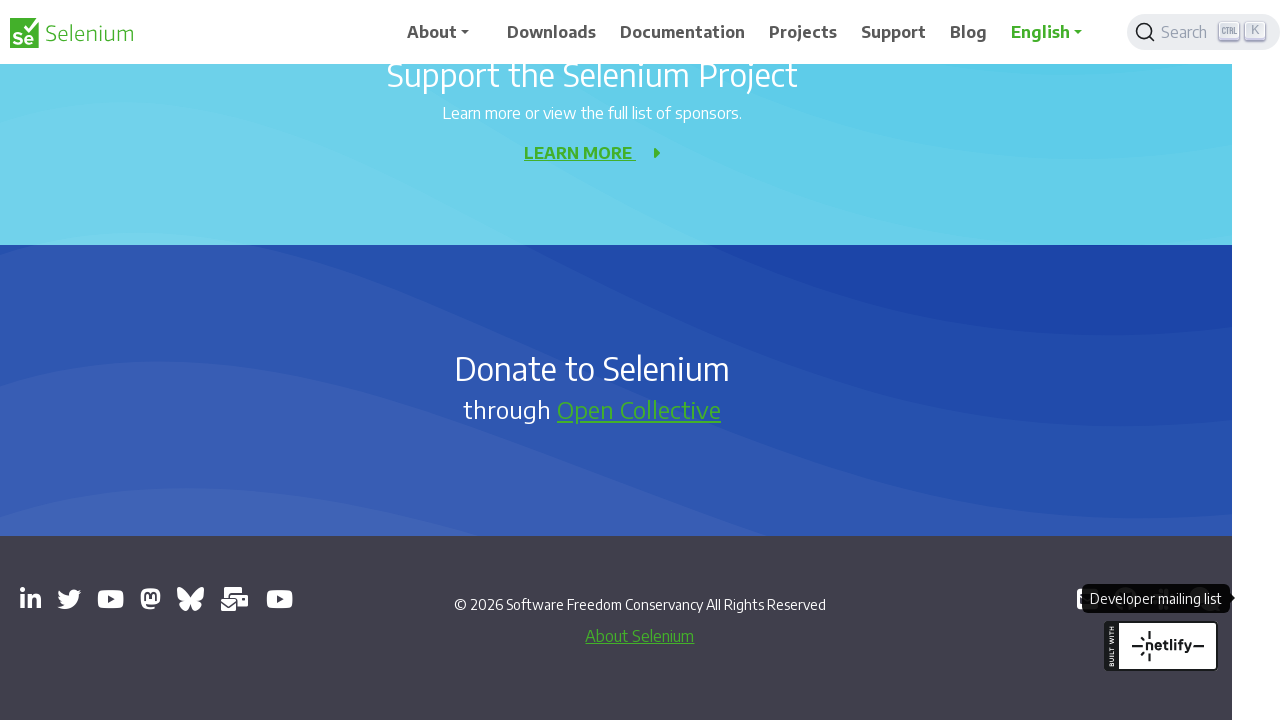

Retrieved and printed page title: SeleniumConf (@seleniumconf.bsky.social) — Bluesky
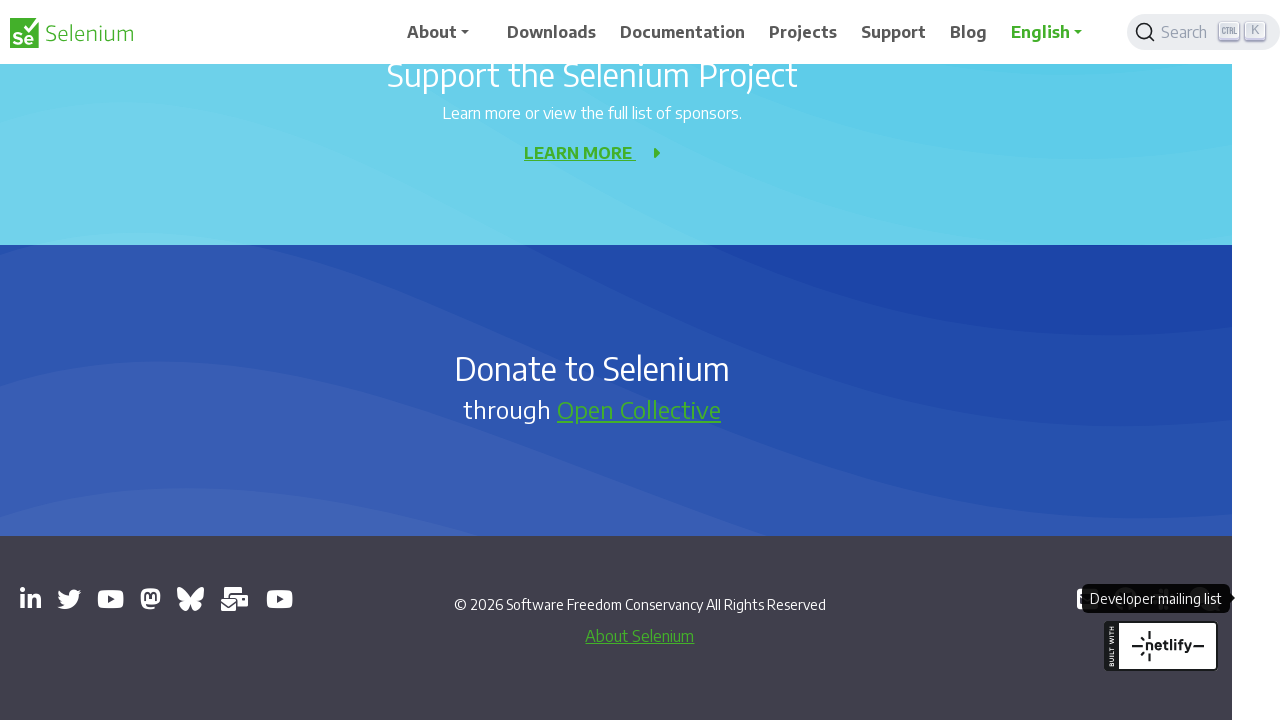

Waited for opened page to load completely
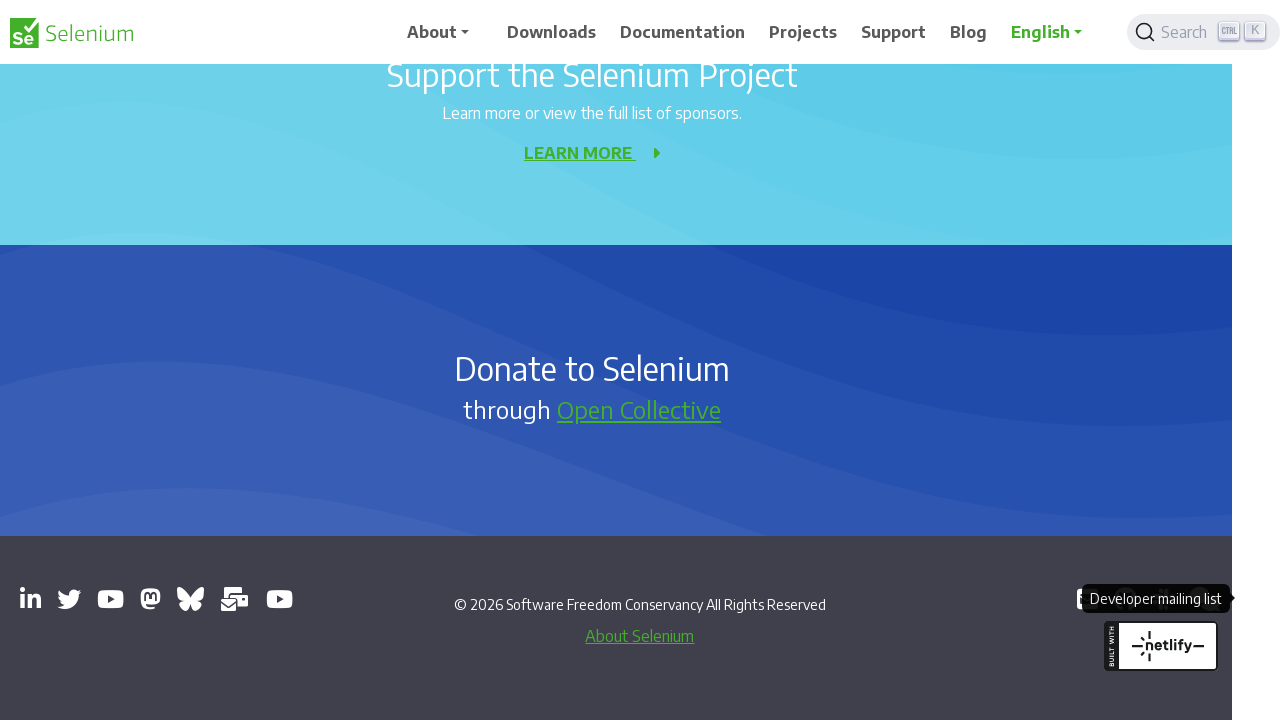

Retrieved and printed page title: Selenium Users - Google Groups
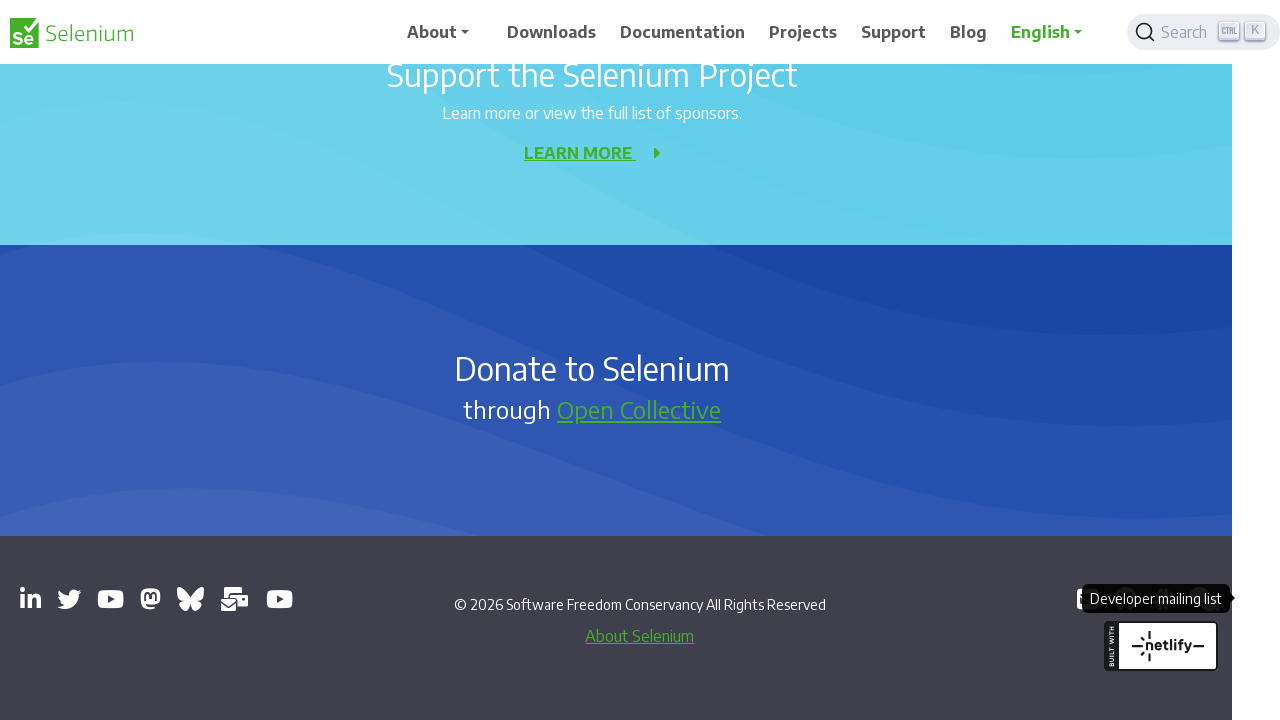

Waited for opened page to load completely
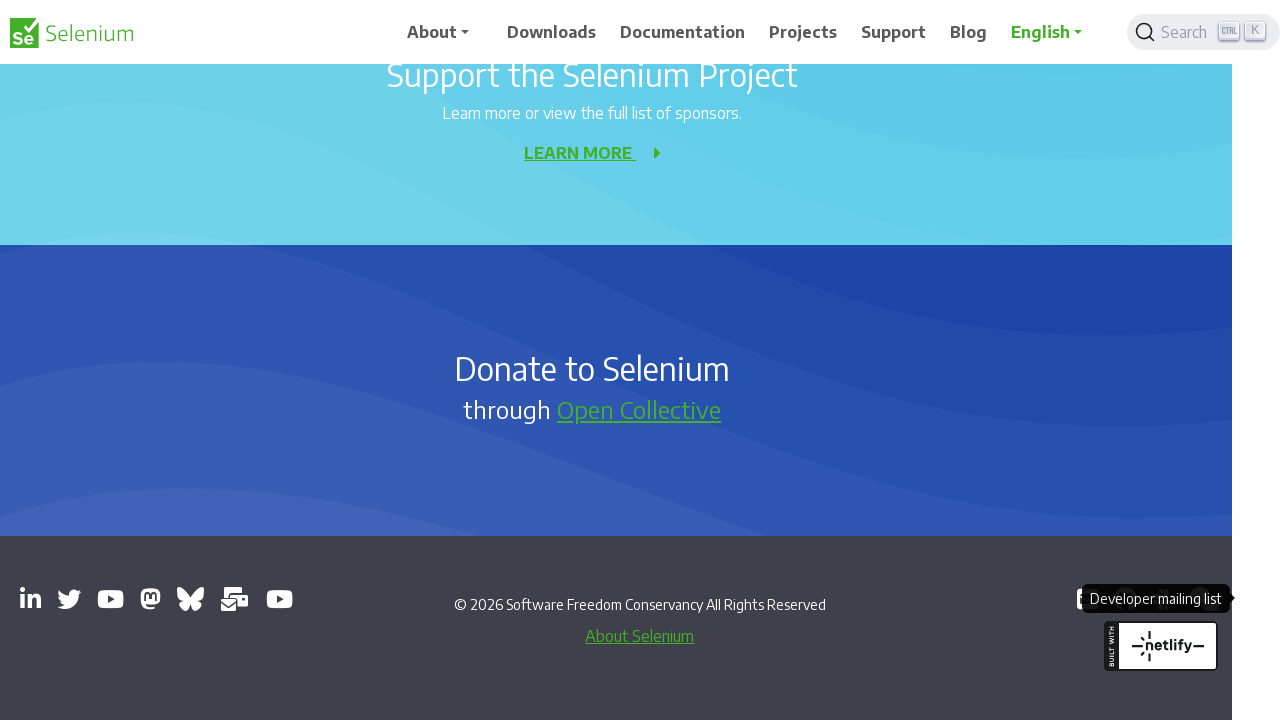

Retrieved and printed page title: Selenium Conference - YouTube
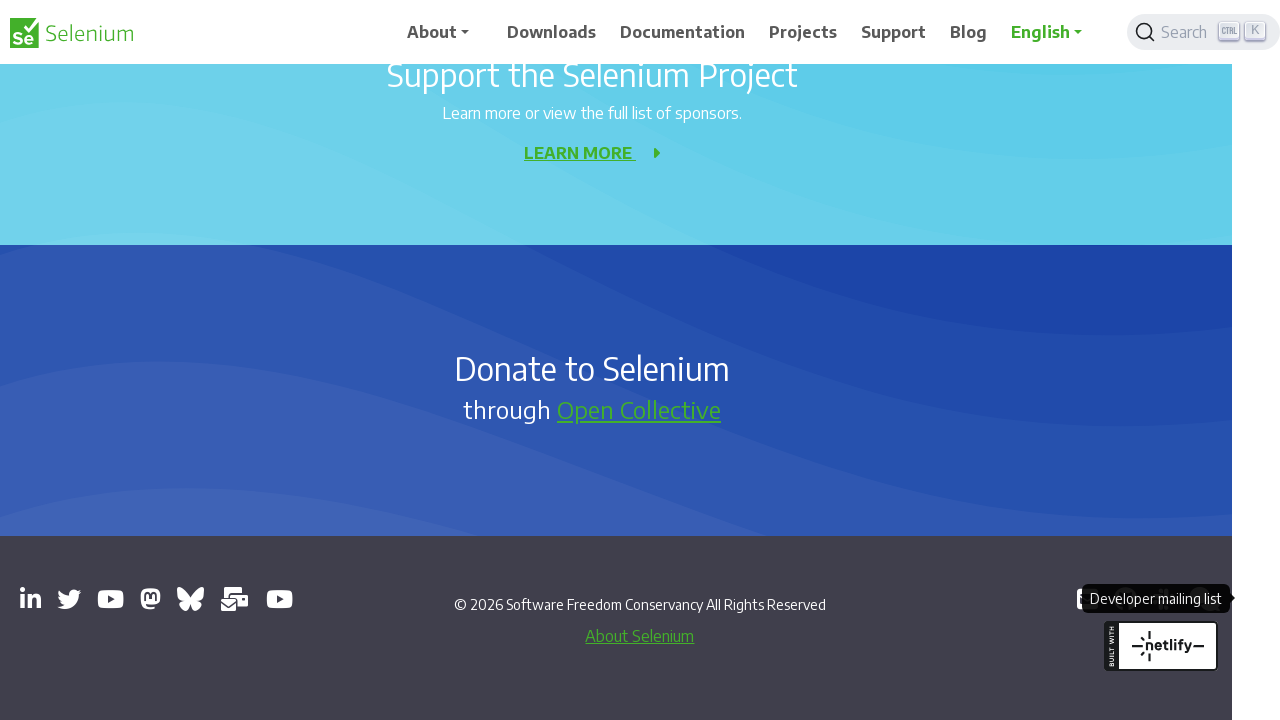

Waited for opened page to load completely
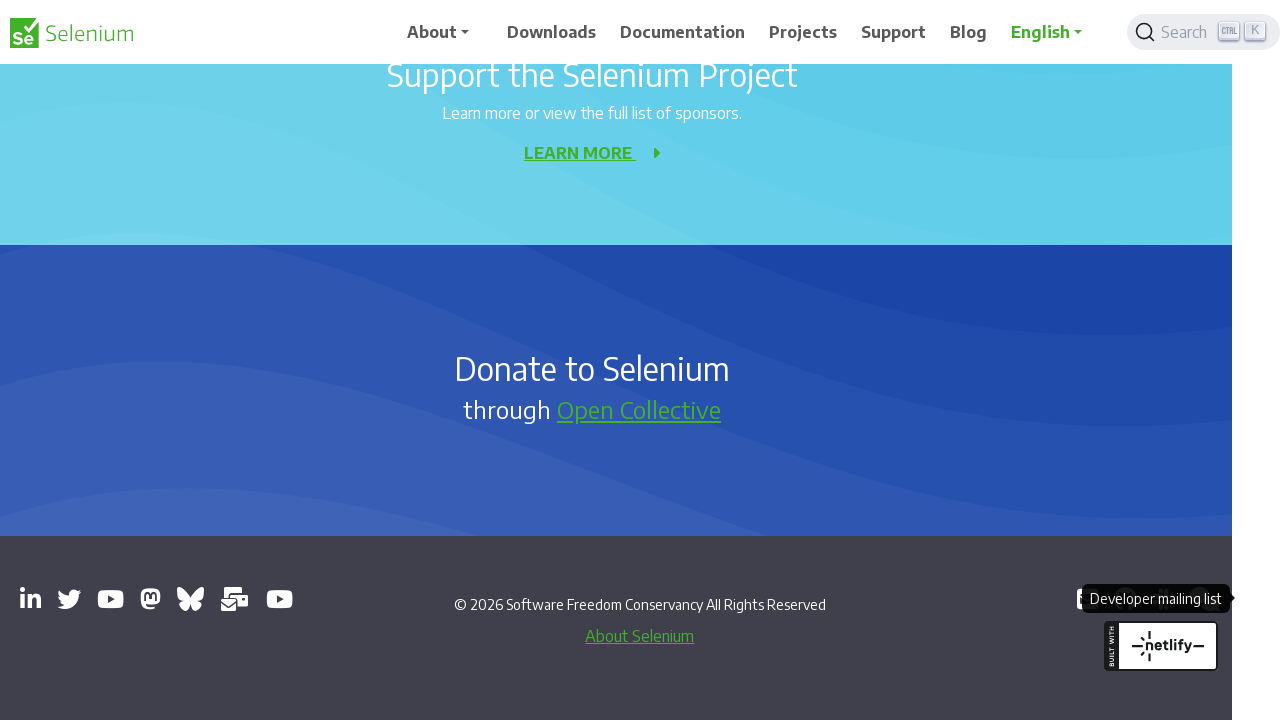

Retrieved and printed page title: GitHub - SeleniumHQ/selenium: A browser automation framework and ecosystem.
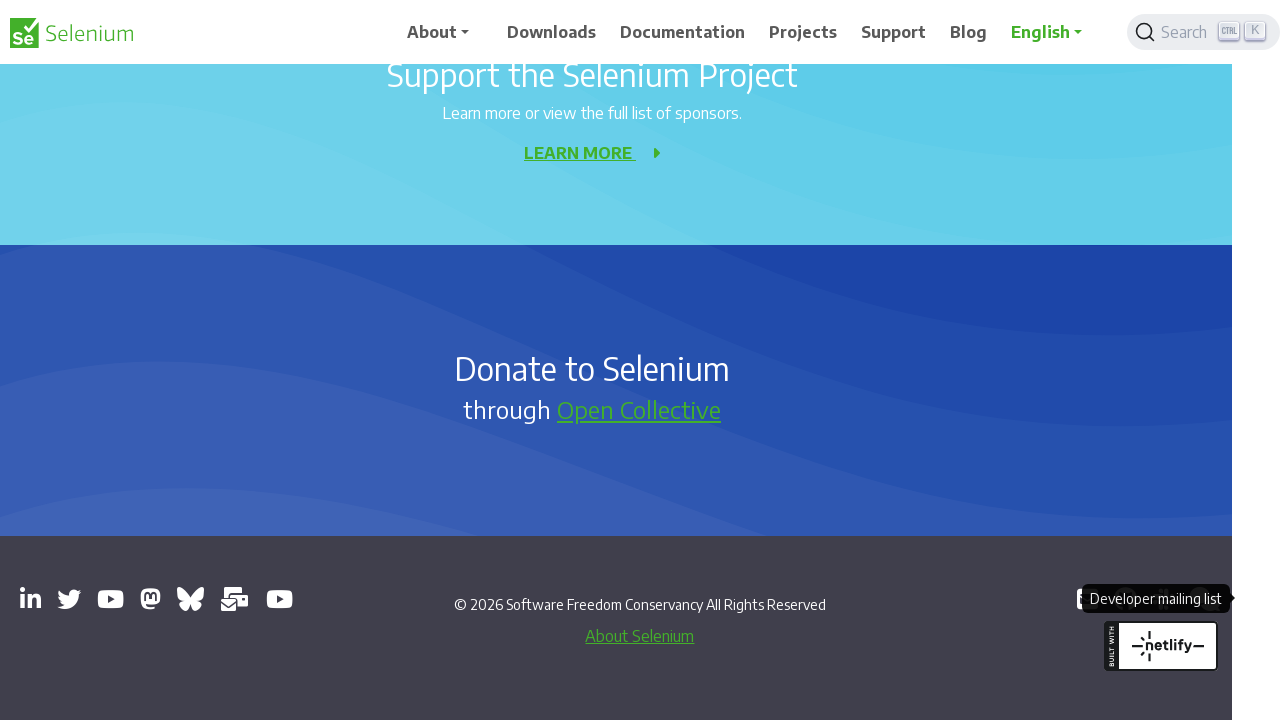

Waited for opened page to load completely
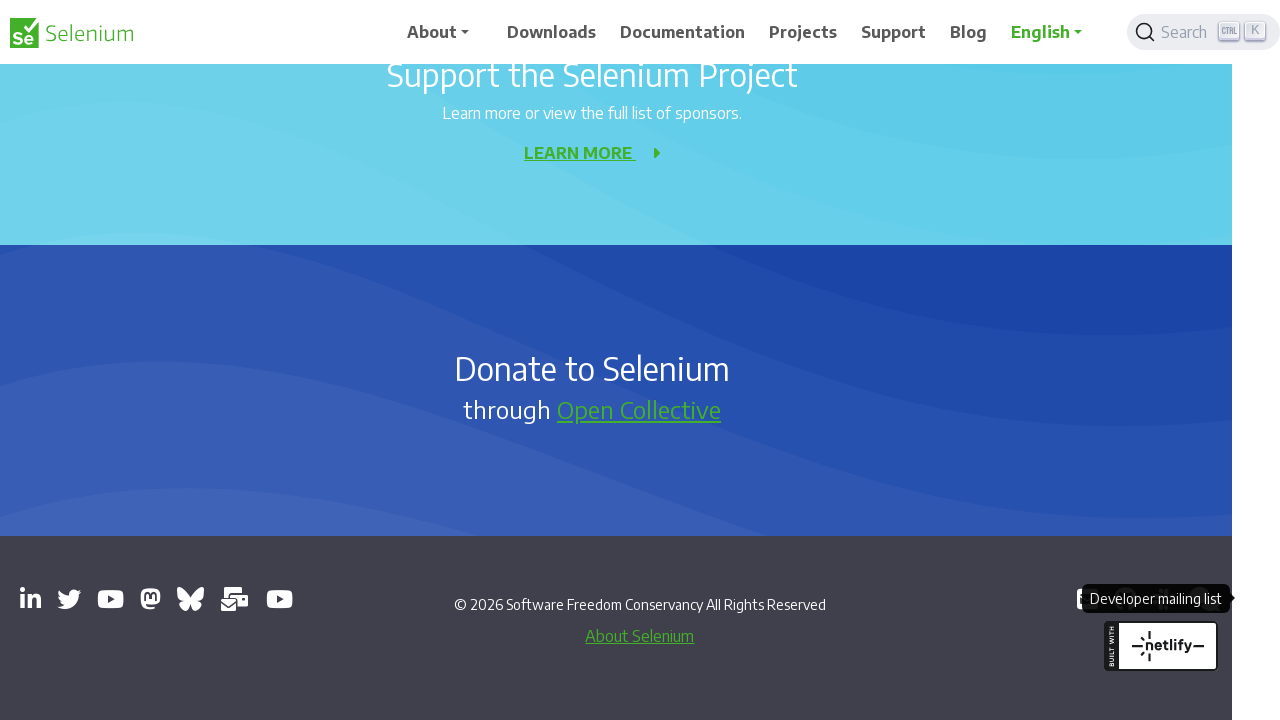

Retrieved and printed page title: 
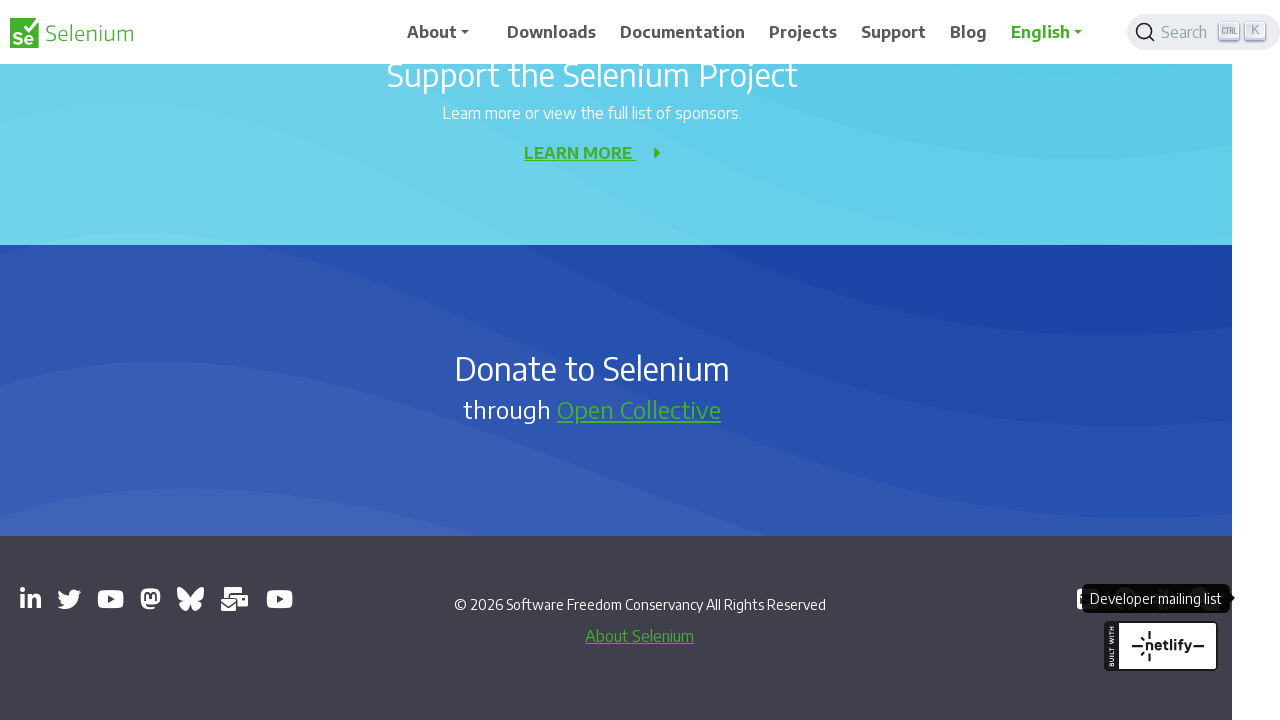

Waited for opened page to load completely
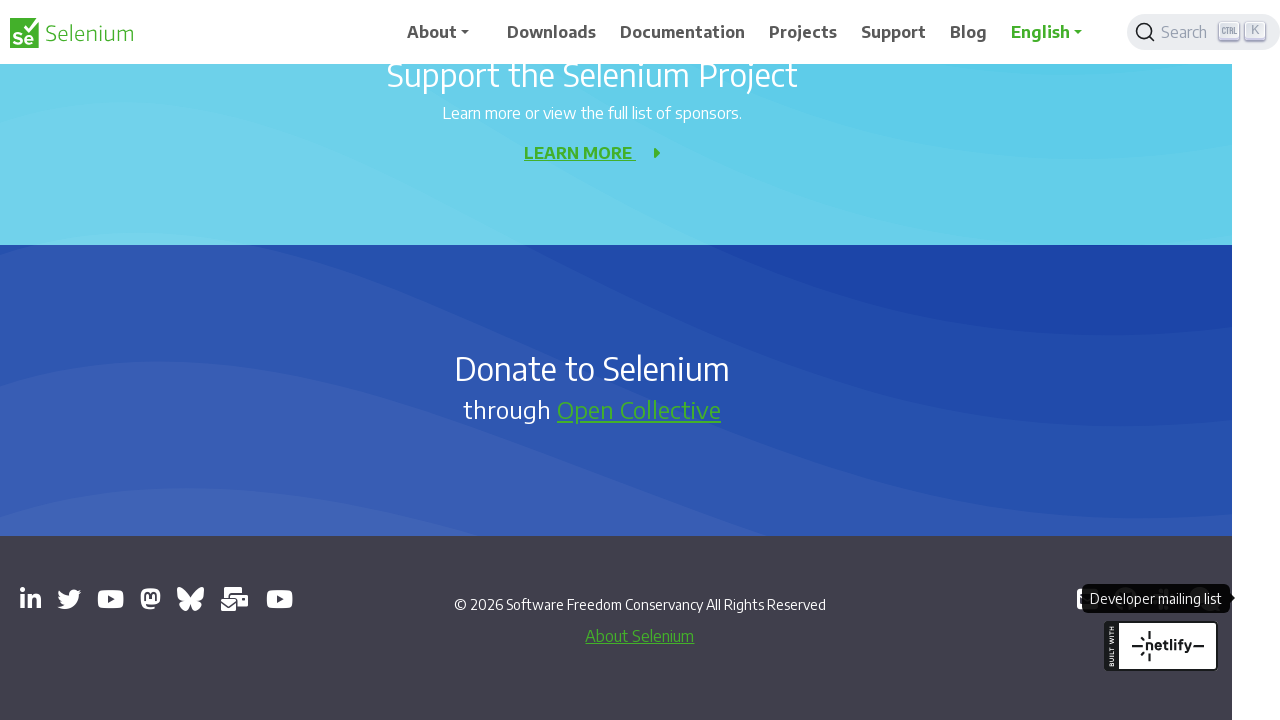

Retrieved and printed page title: Libera.Chat
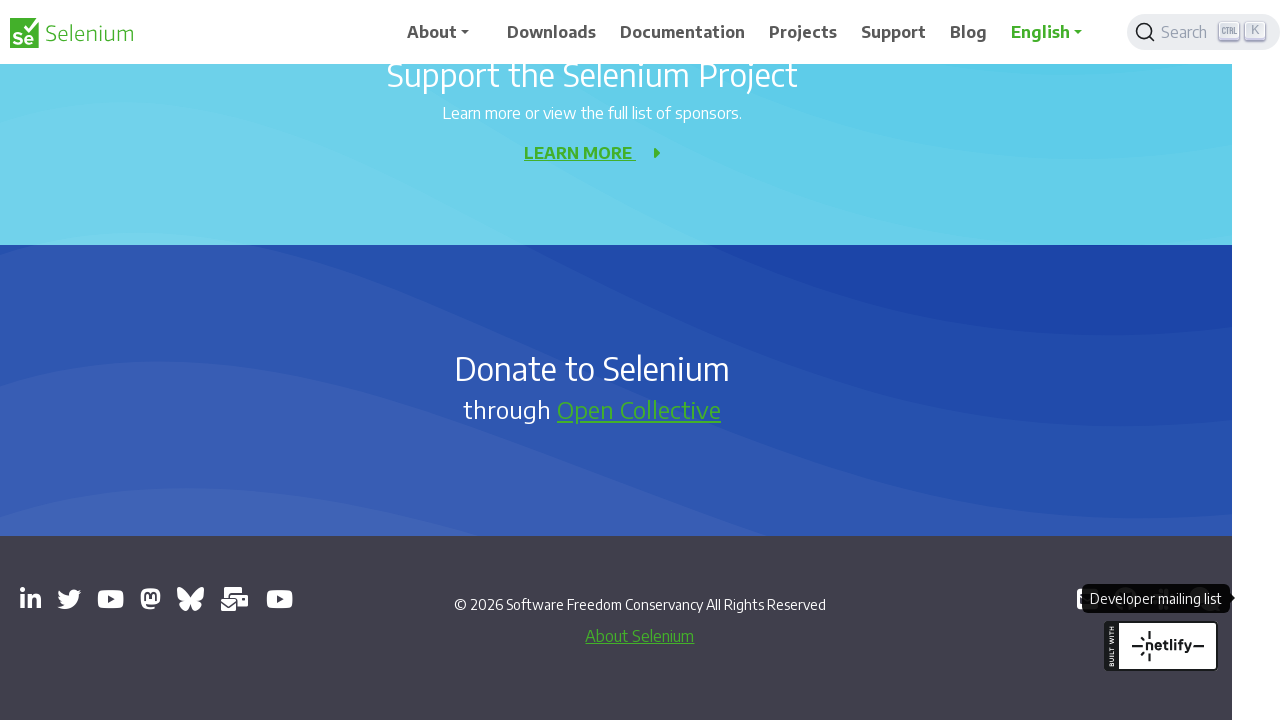

Waited for opened page to load completely
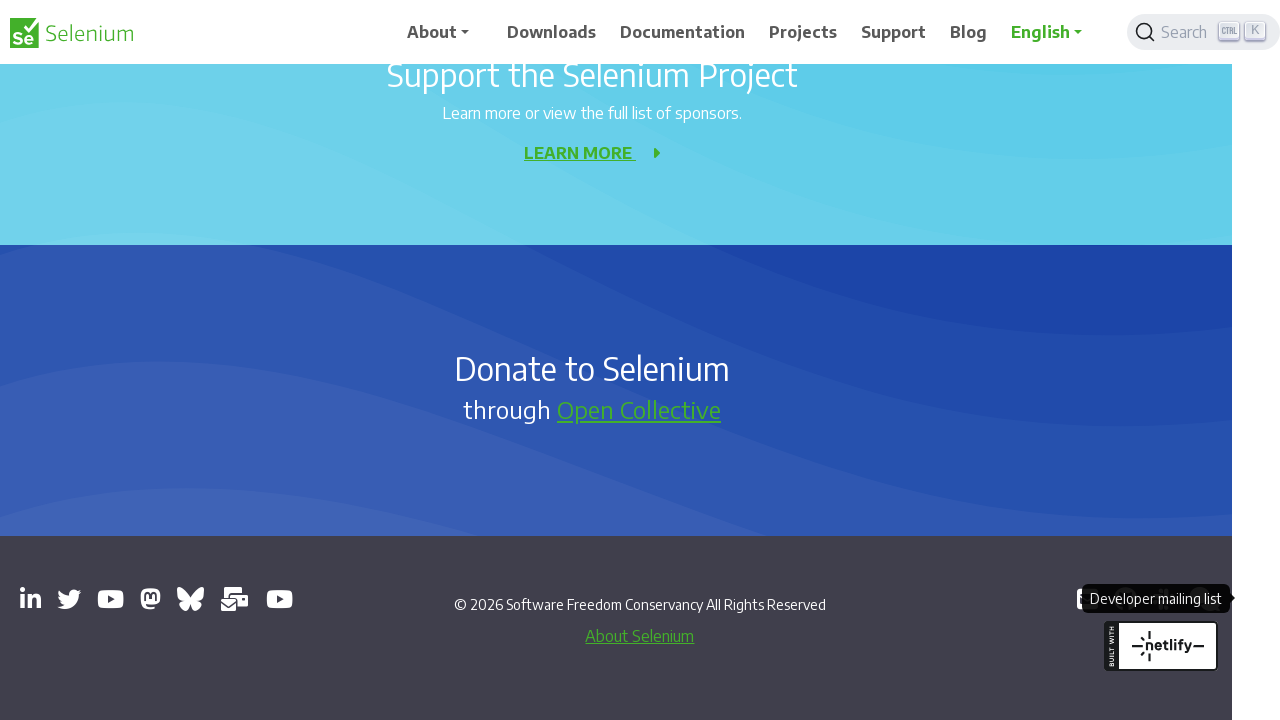

Retrieved and printed page title: Selenium Developers - Google Groups
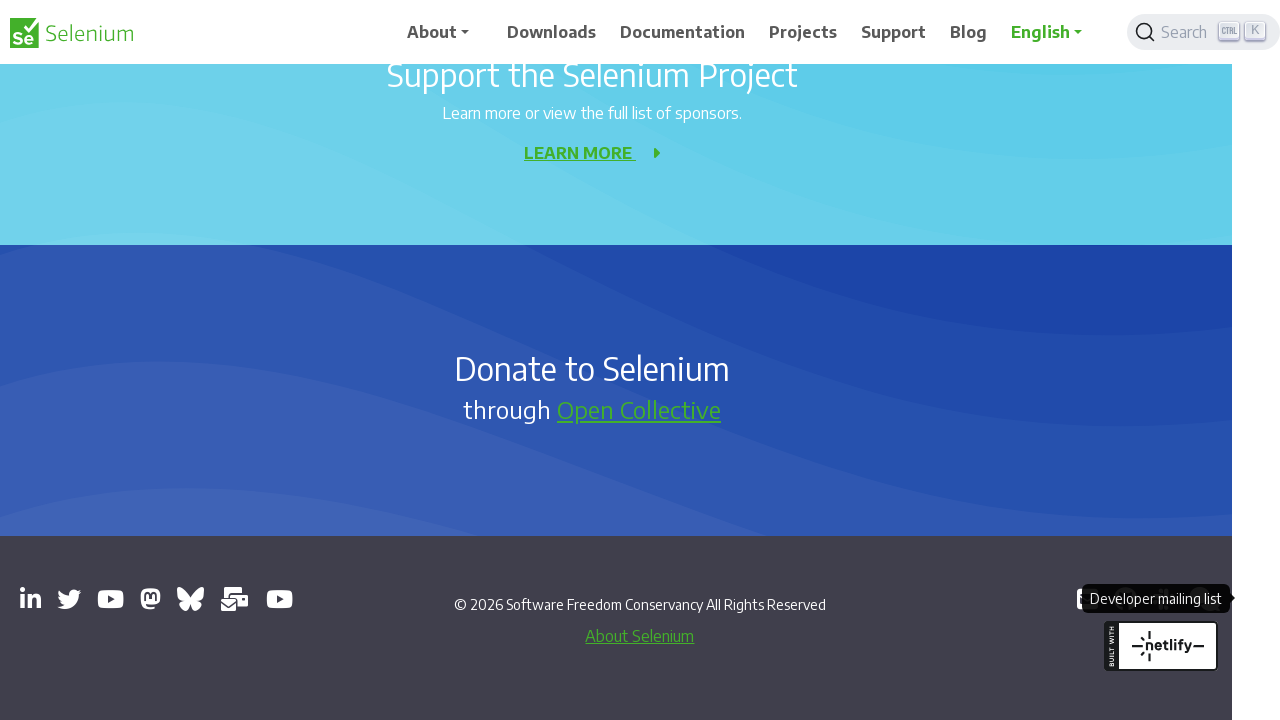

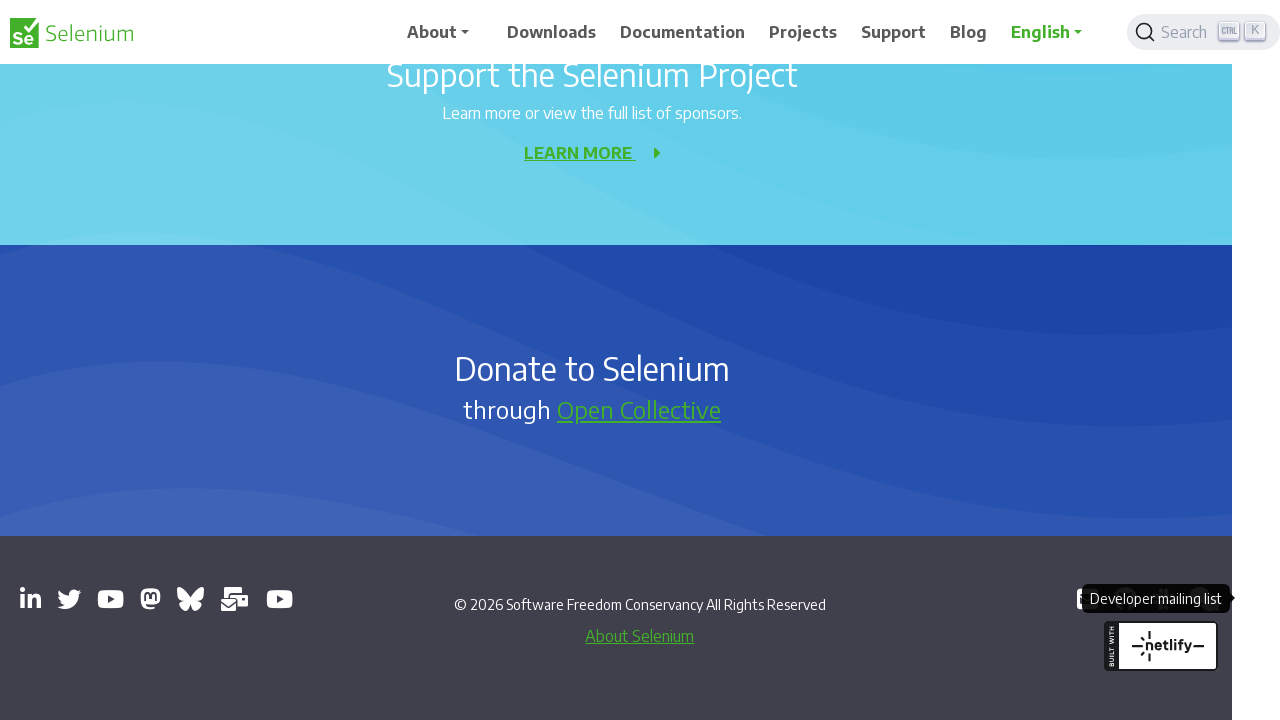